Checks for broken links by iterating through all links in a table

Starting URL: https://www.rahulshettyacademy.com/AutomationPractice/

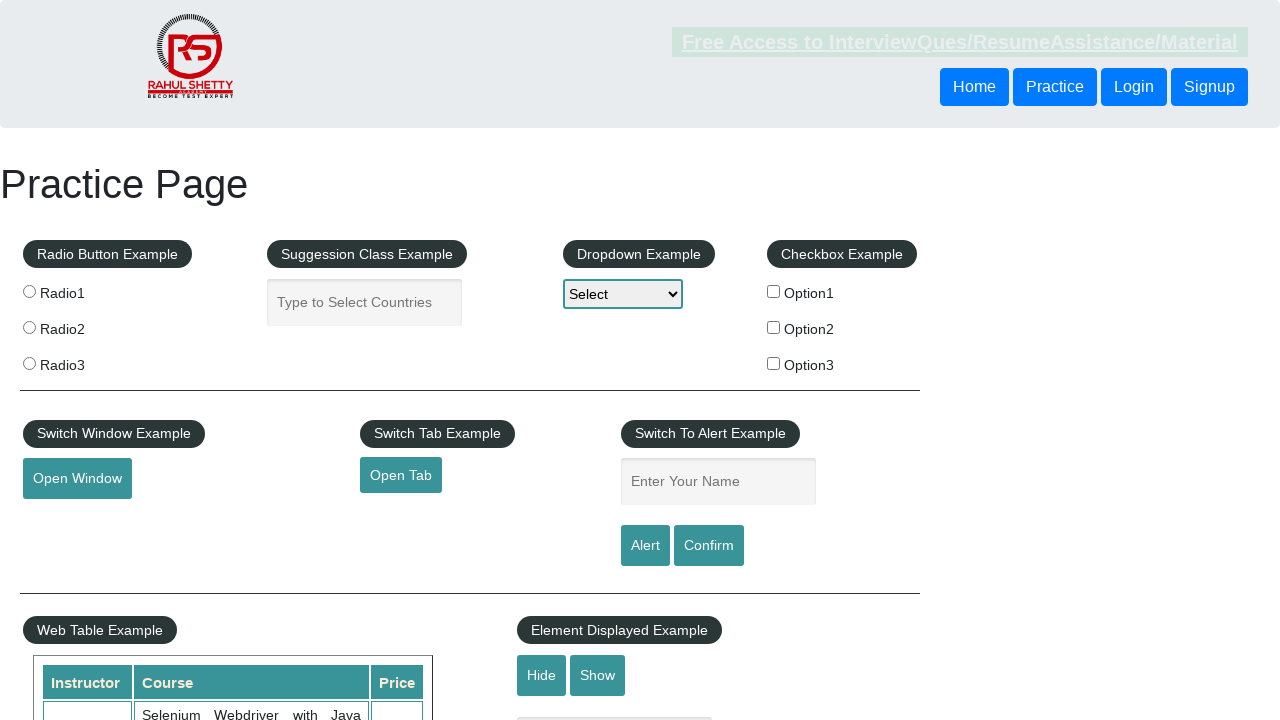

Retrieved all links from the table
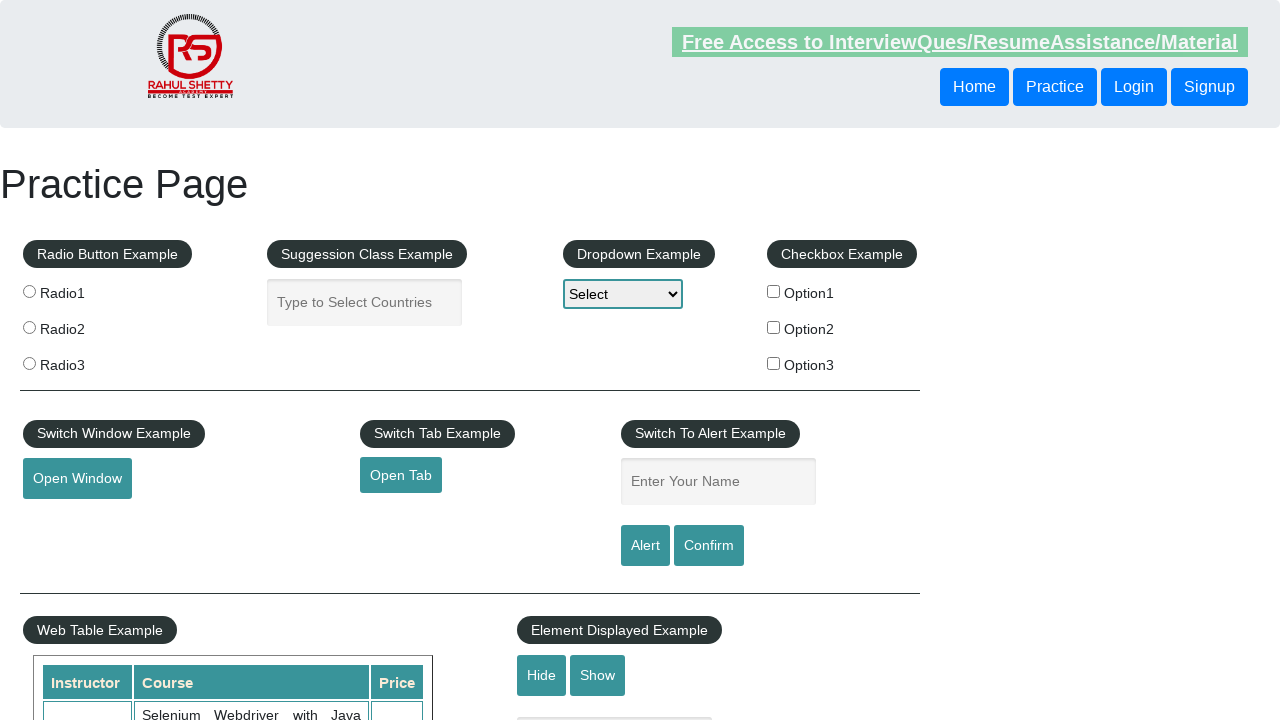

Retrieved href attribute from link
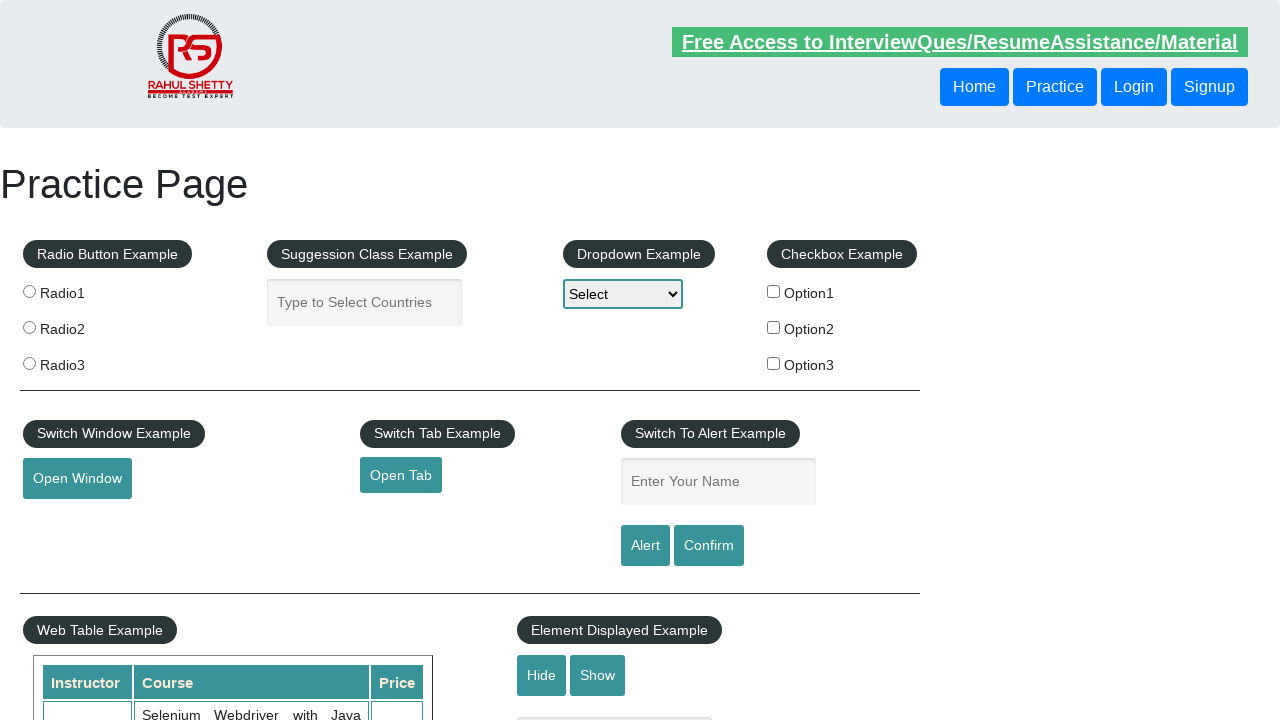

Checked link - Text: Discount Coupons, URL: #
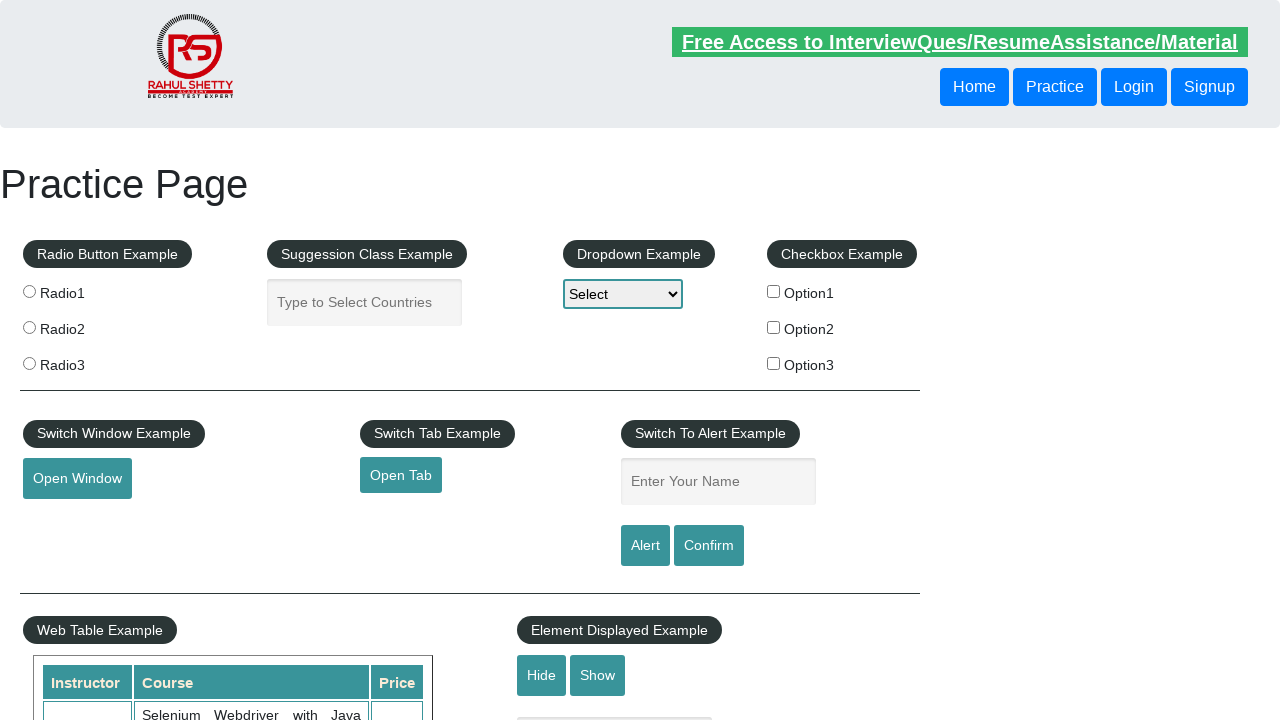

Retrieved href attribute from link
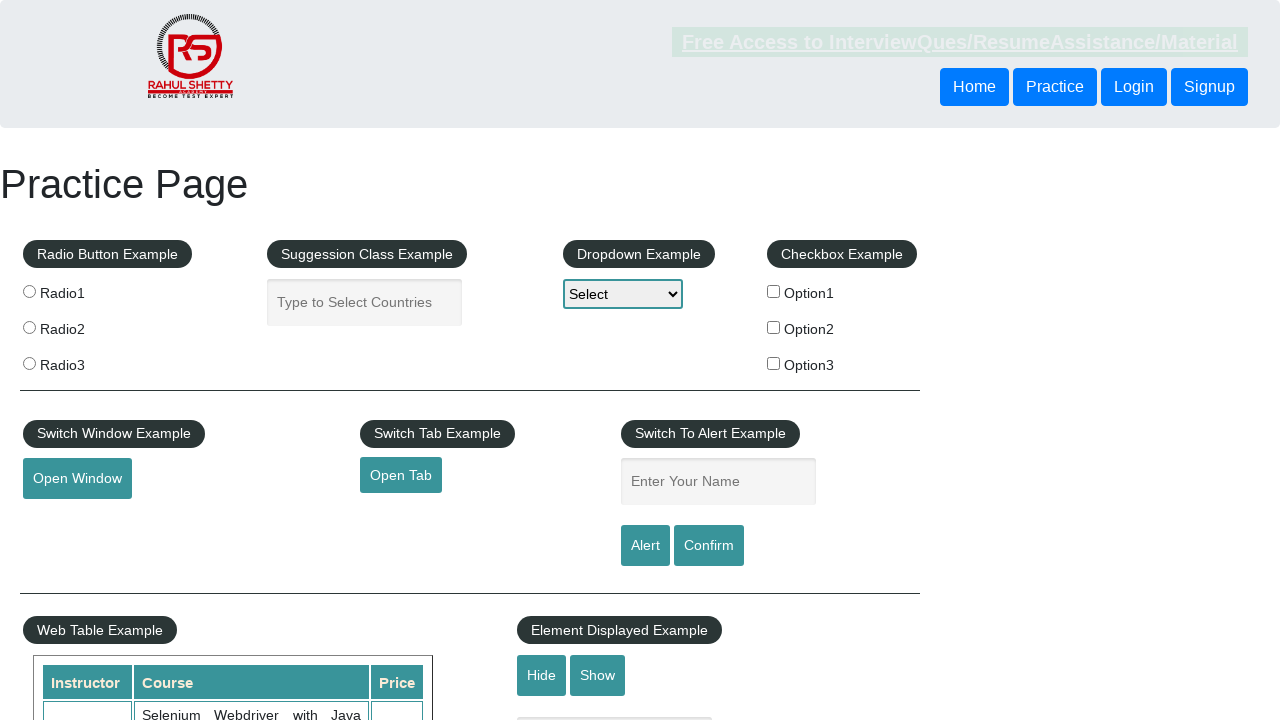

Checked link - Text: REST API, URL: http://www.restapitutorial.com/
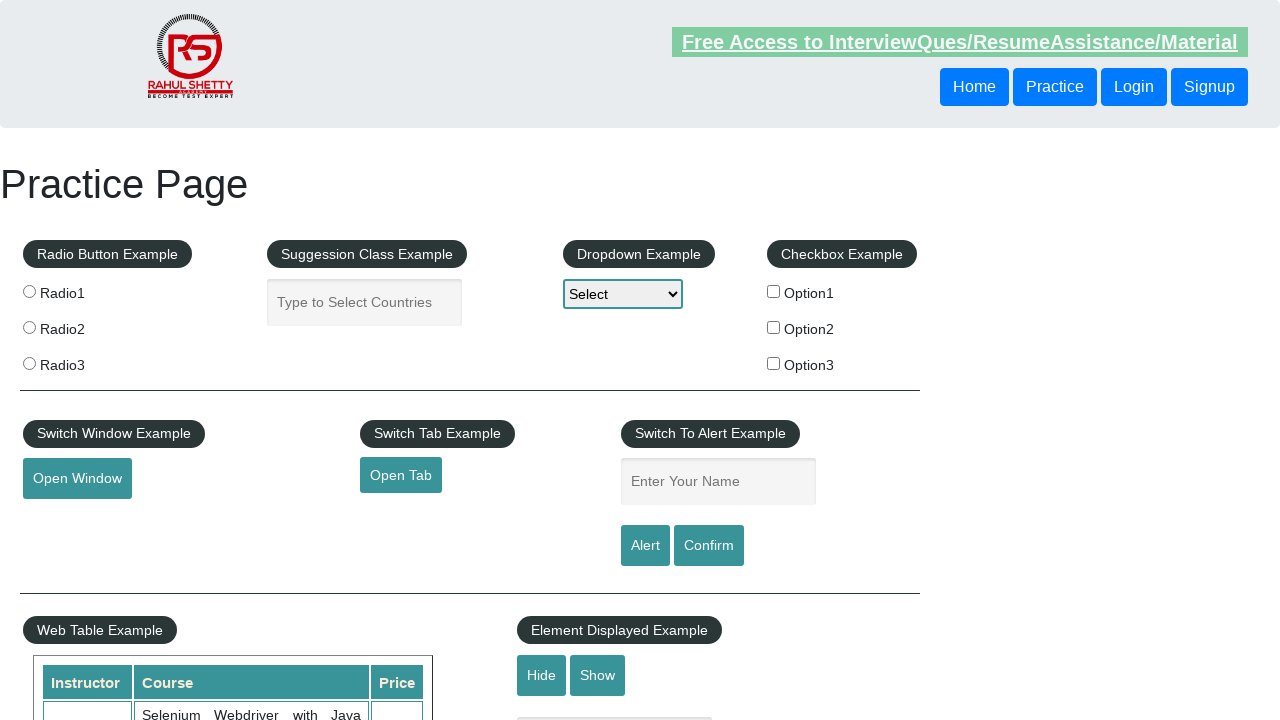

Retrieved href attribute from link
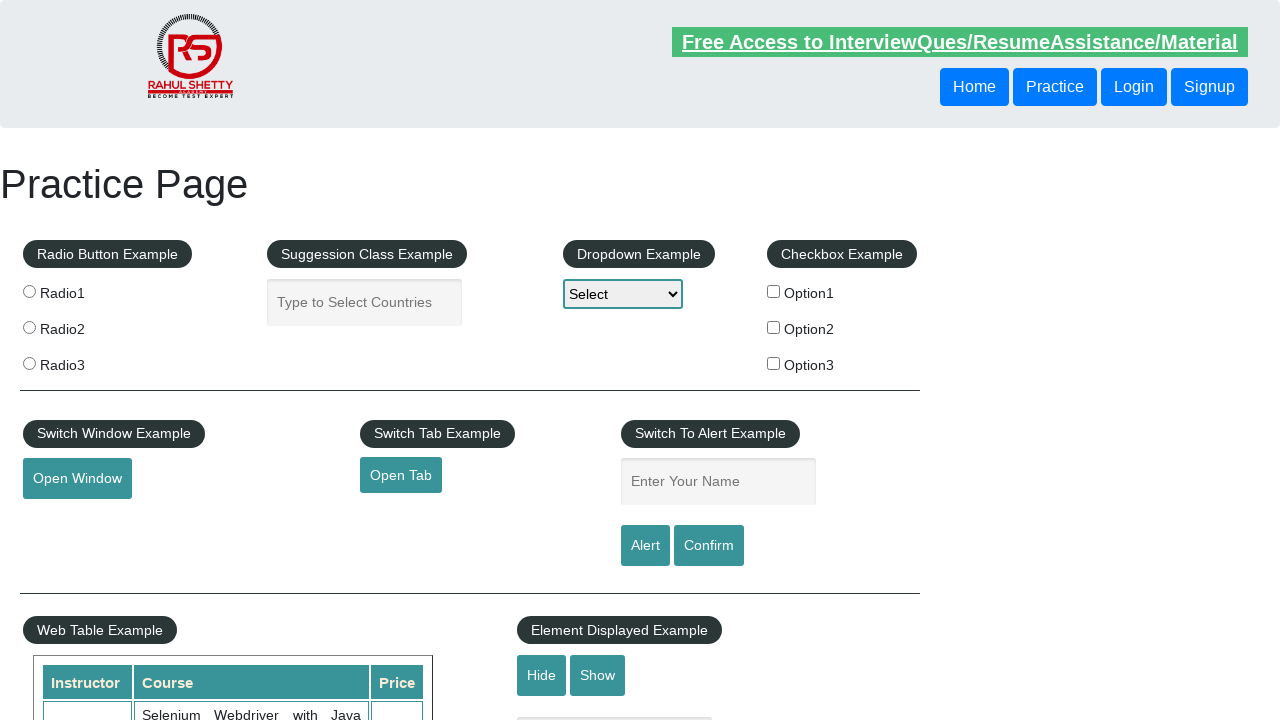

Checked link - Text: SoapUI, URL: https://www.soapui.org/
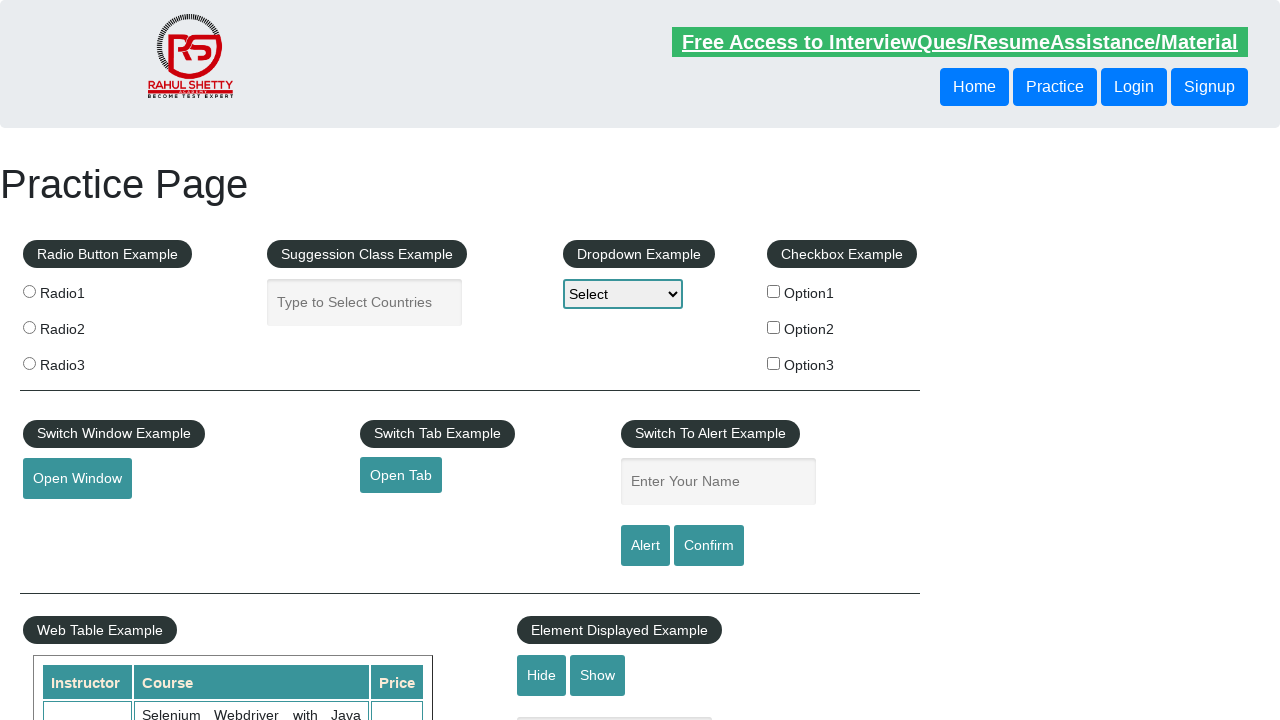

Retrieved href attribute from link
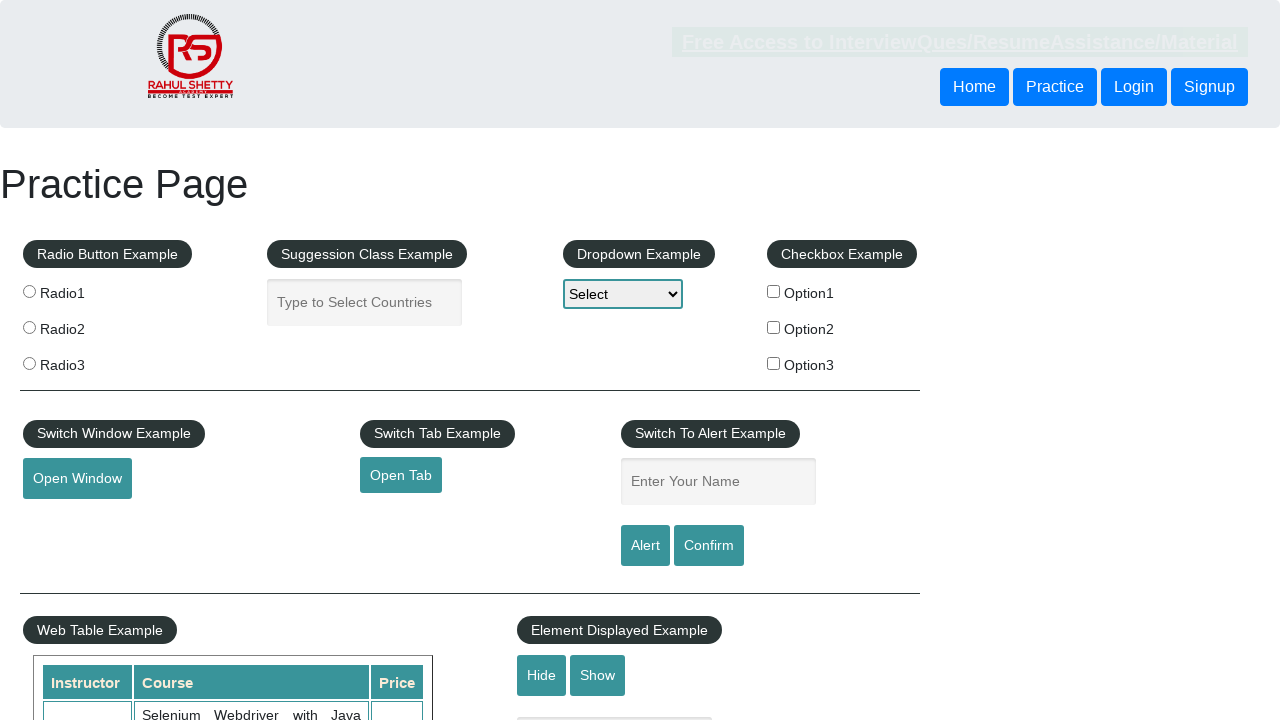

Checked link - Text: Appium, URL: https://courses.rahulshettyacademy.com/p/appium-tutorial
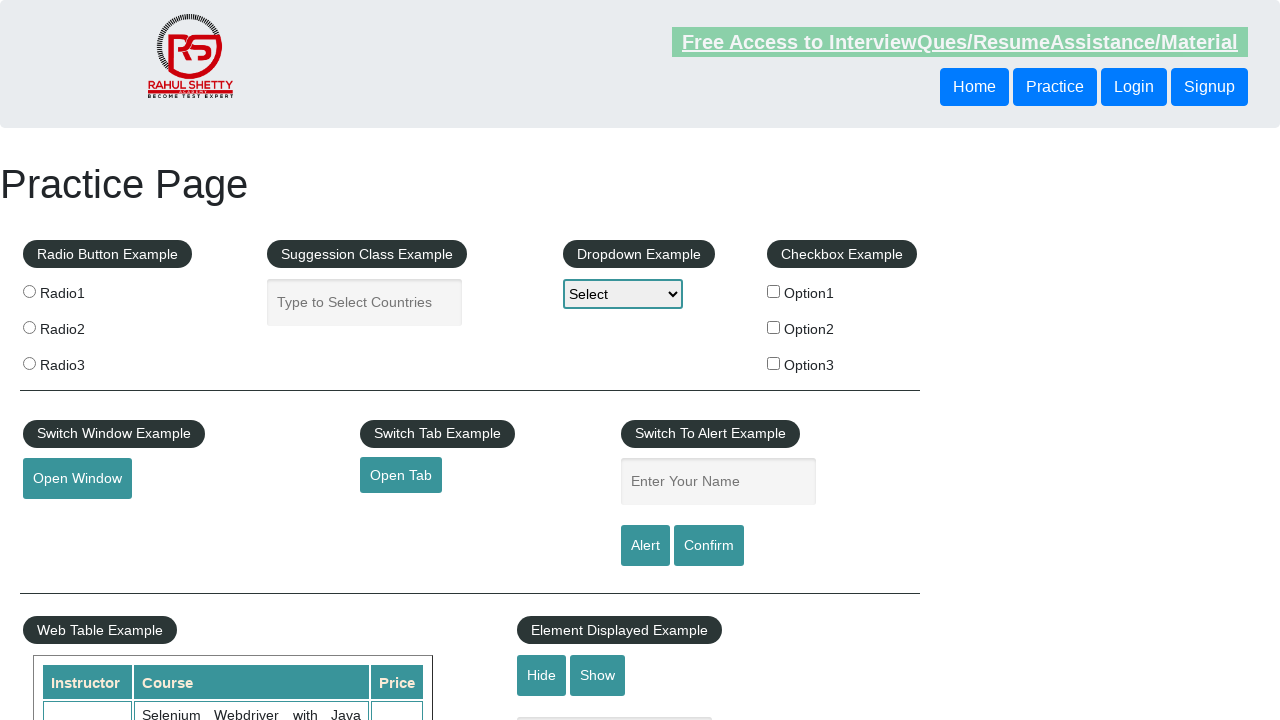

Retrieved href attribute from link
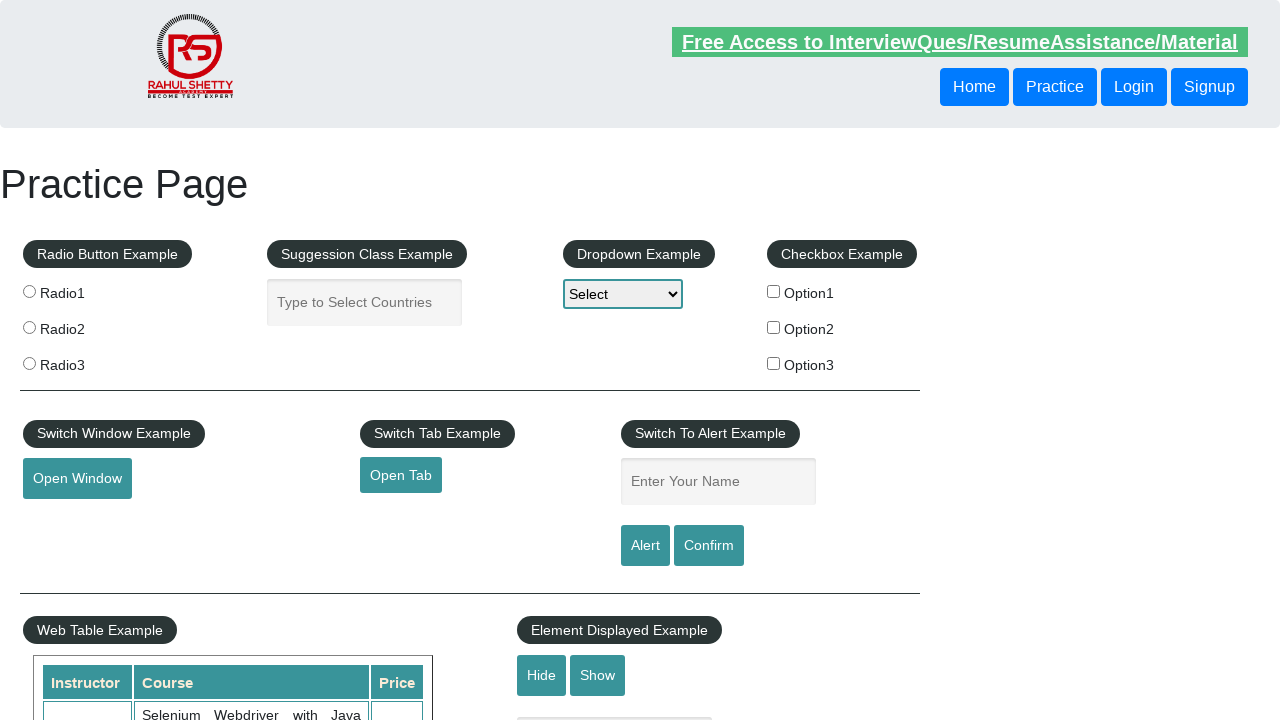

Checked link - Text: JMeter, URL: https://jmeter.apache.org/
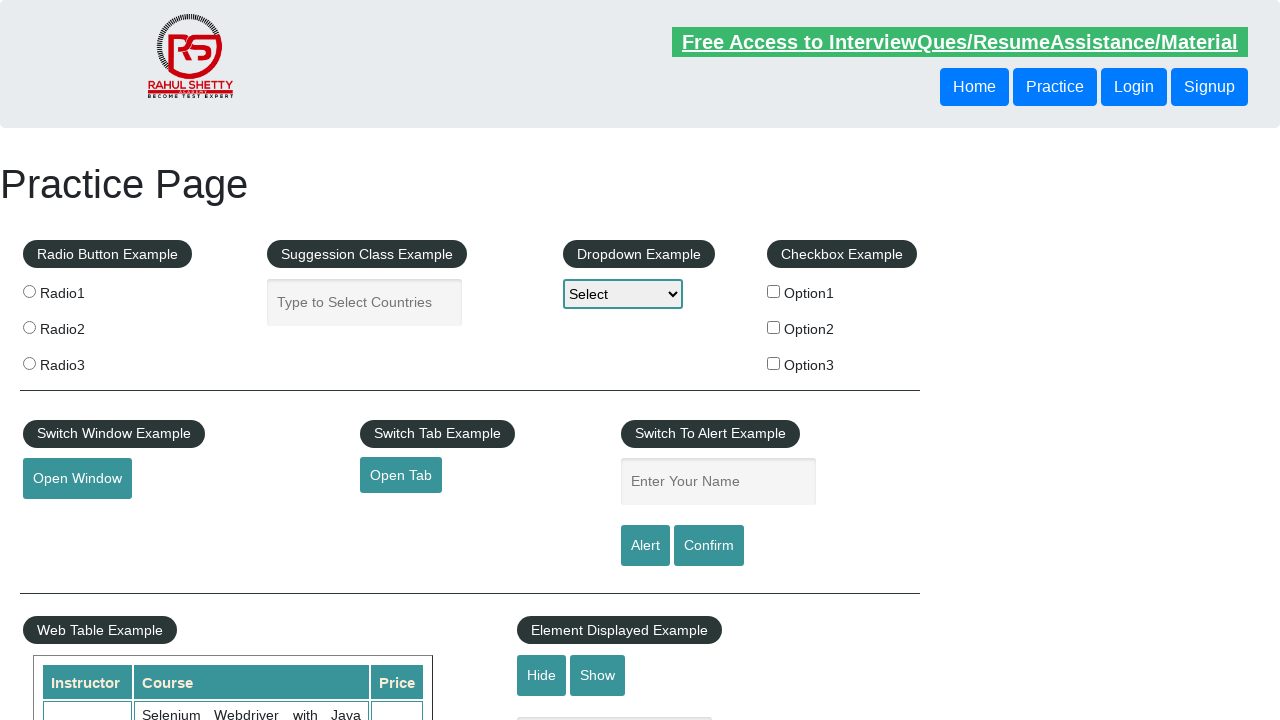

Retrieved href attribute from link
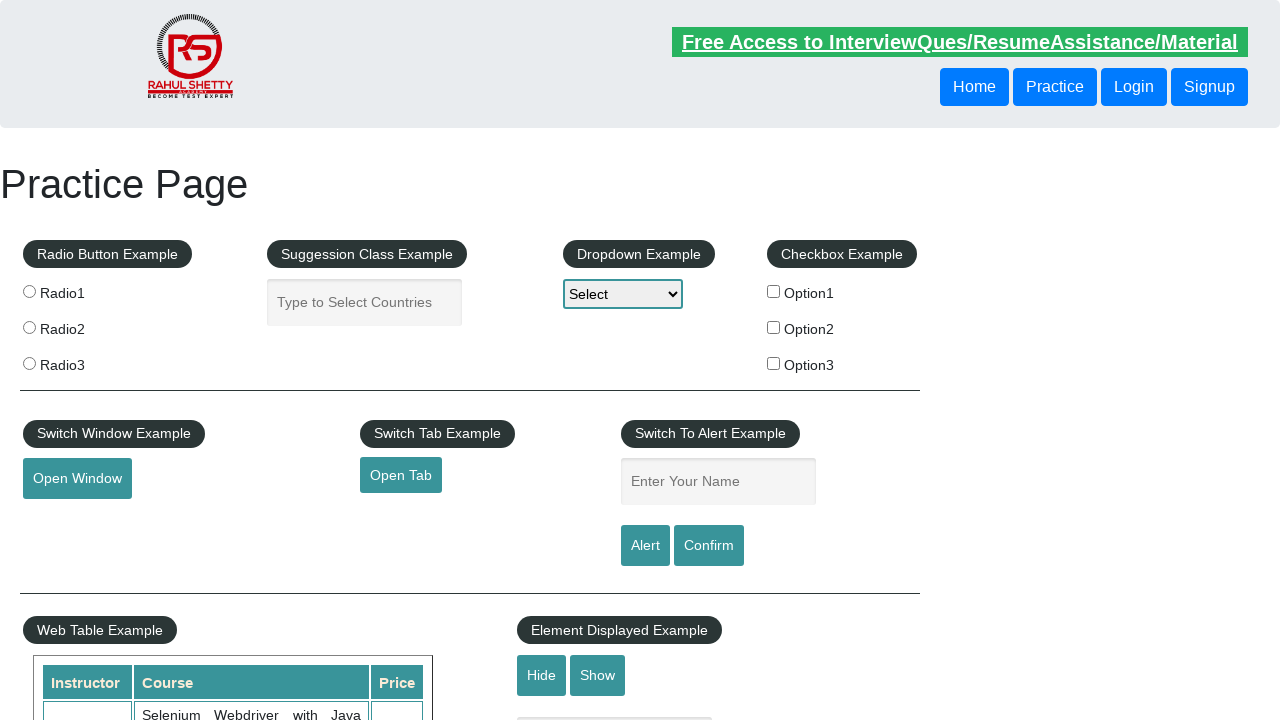

Checked link - Text: Latest News, URL: #
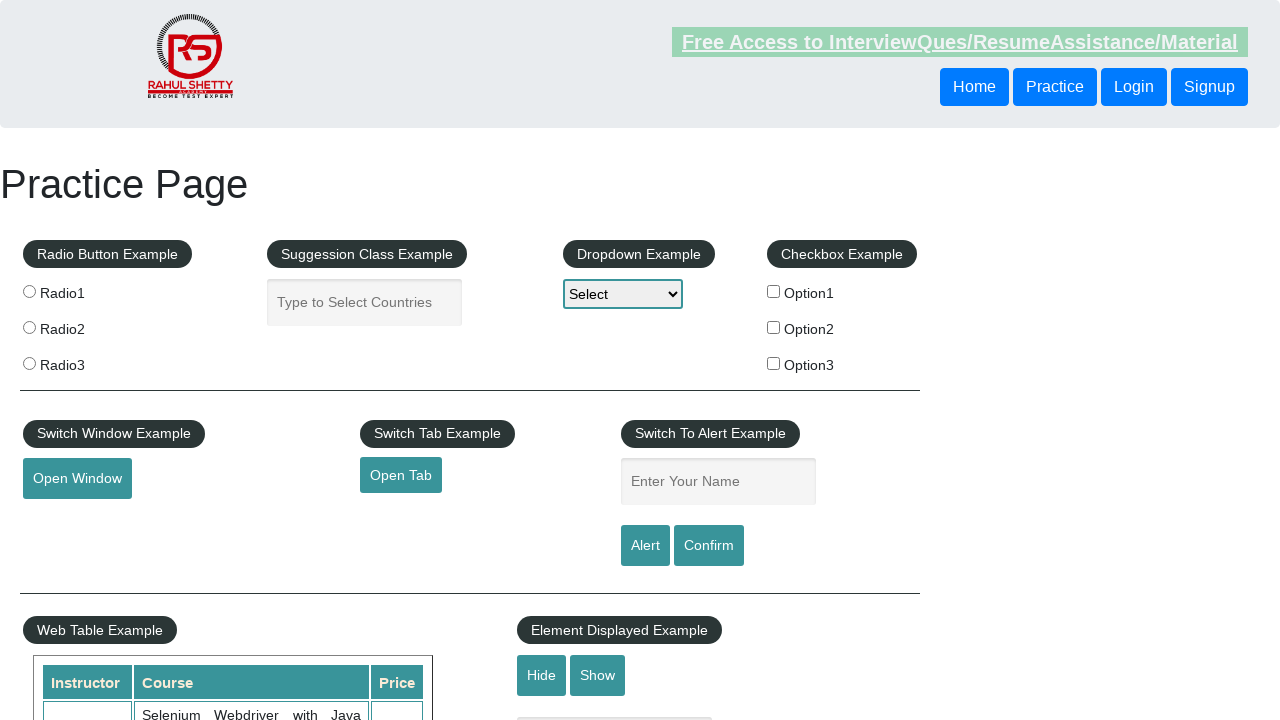

Retrieved href attribute from link
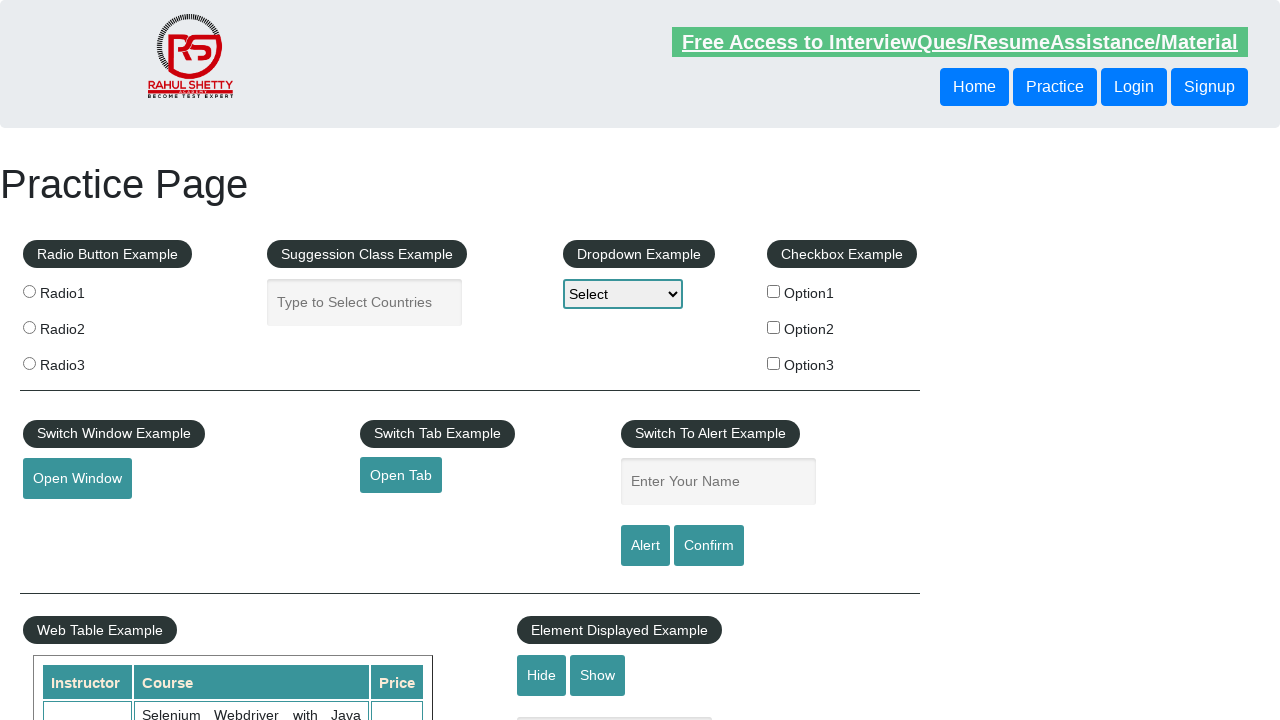

Checked link - Text: Broken Link, URL: https://rahulshettyacademy.com/brokenlink
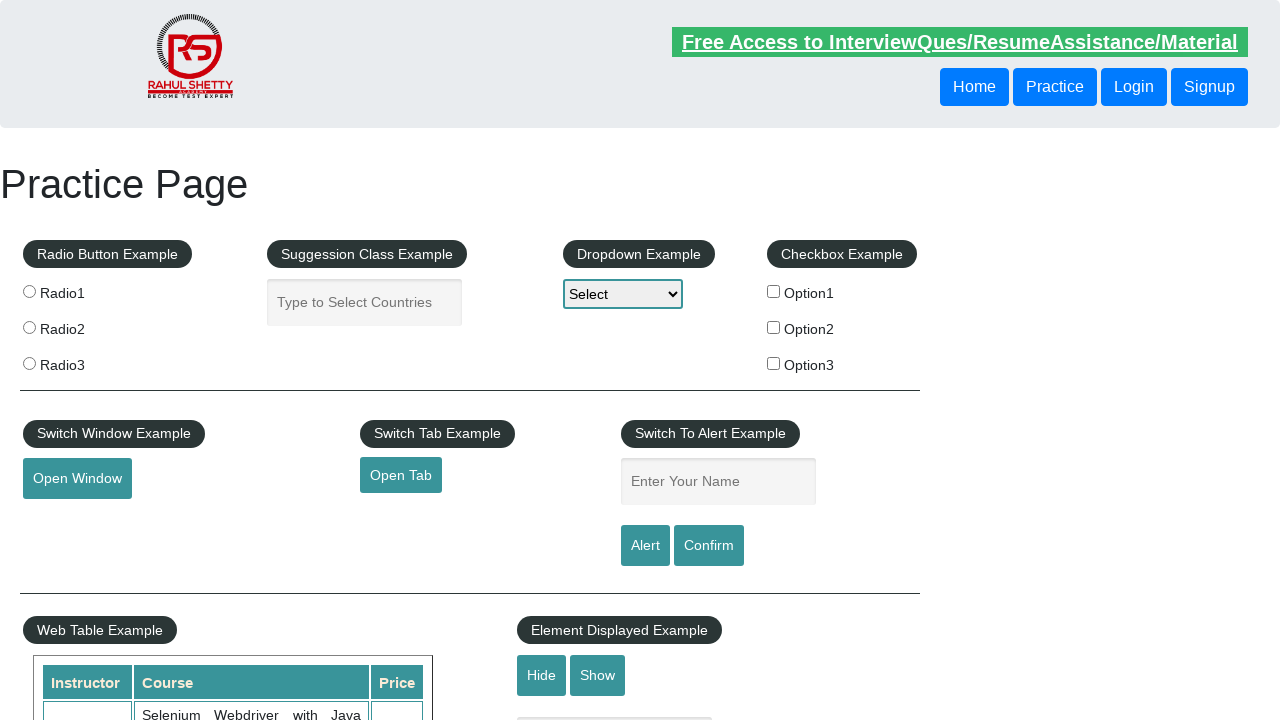

Retrieved href attribute from link
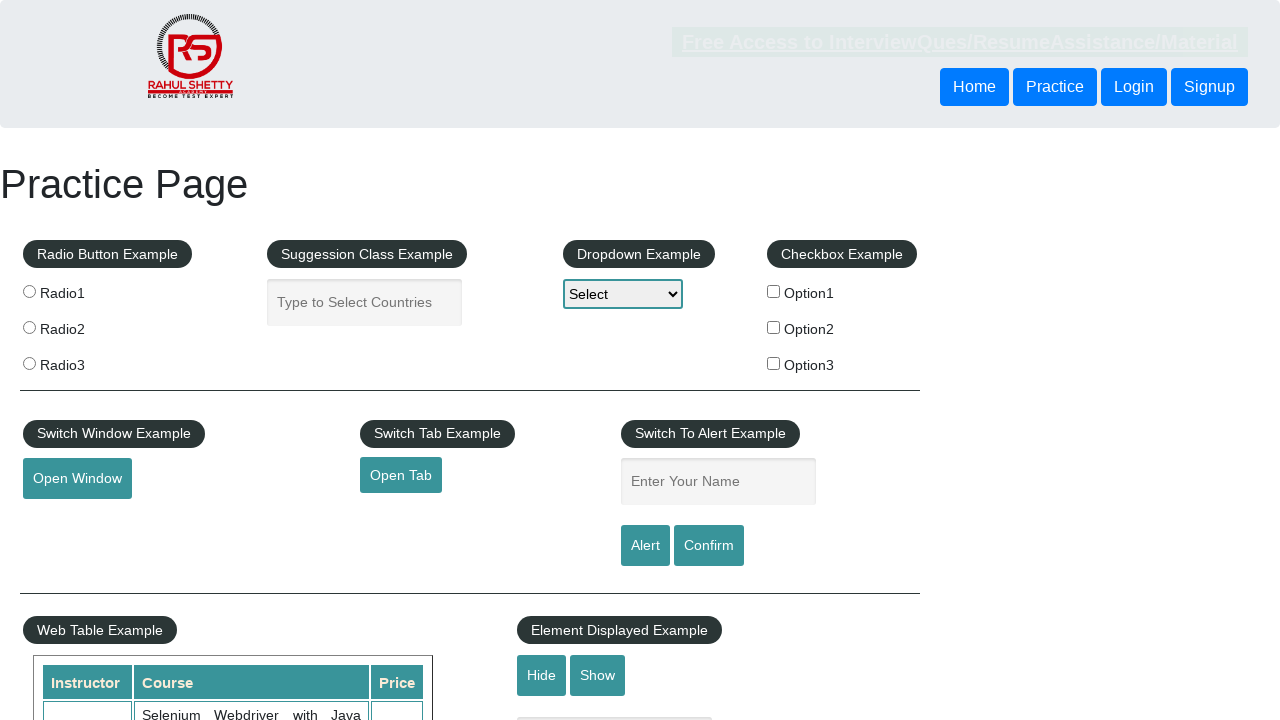

Checked link - Text: Dummy Content for Testing., URL: #
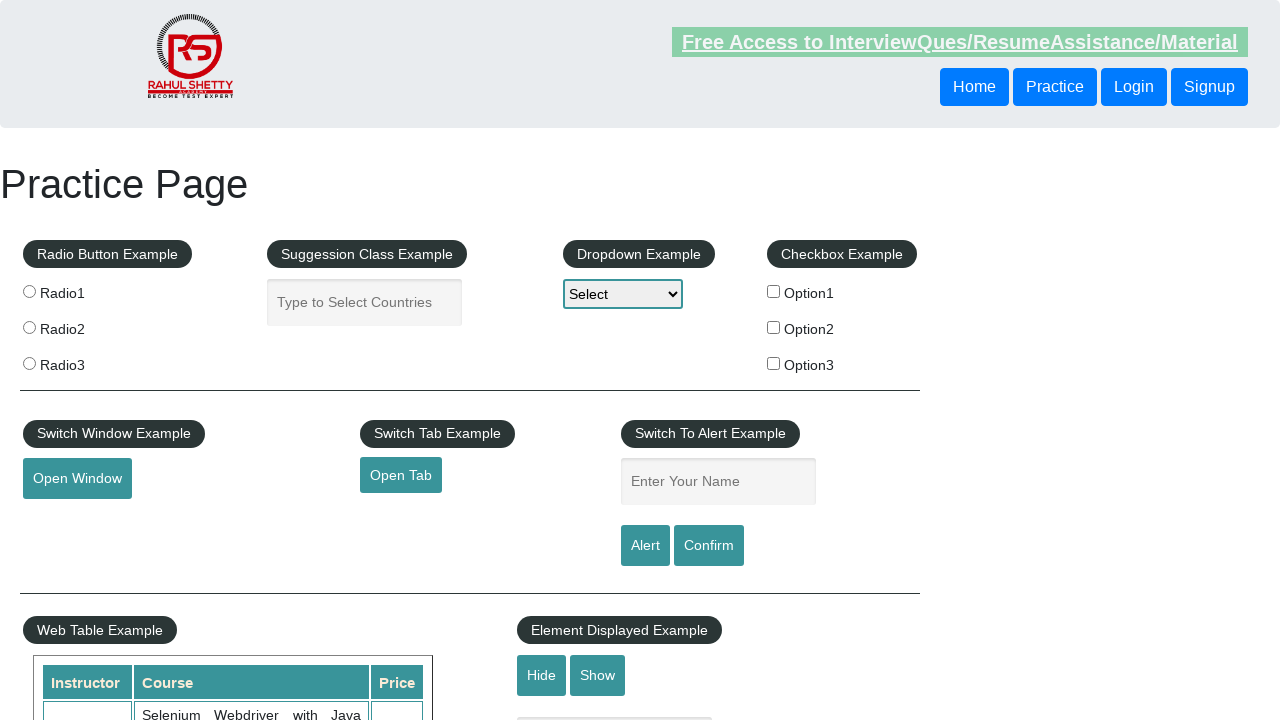

Retrieved href attribute from link
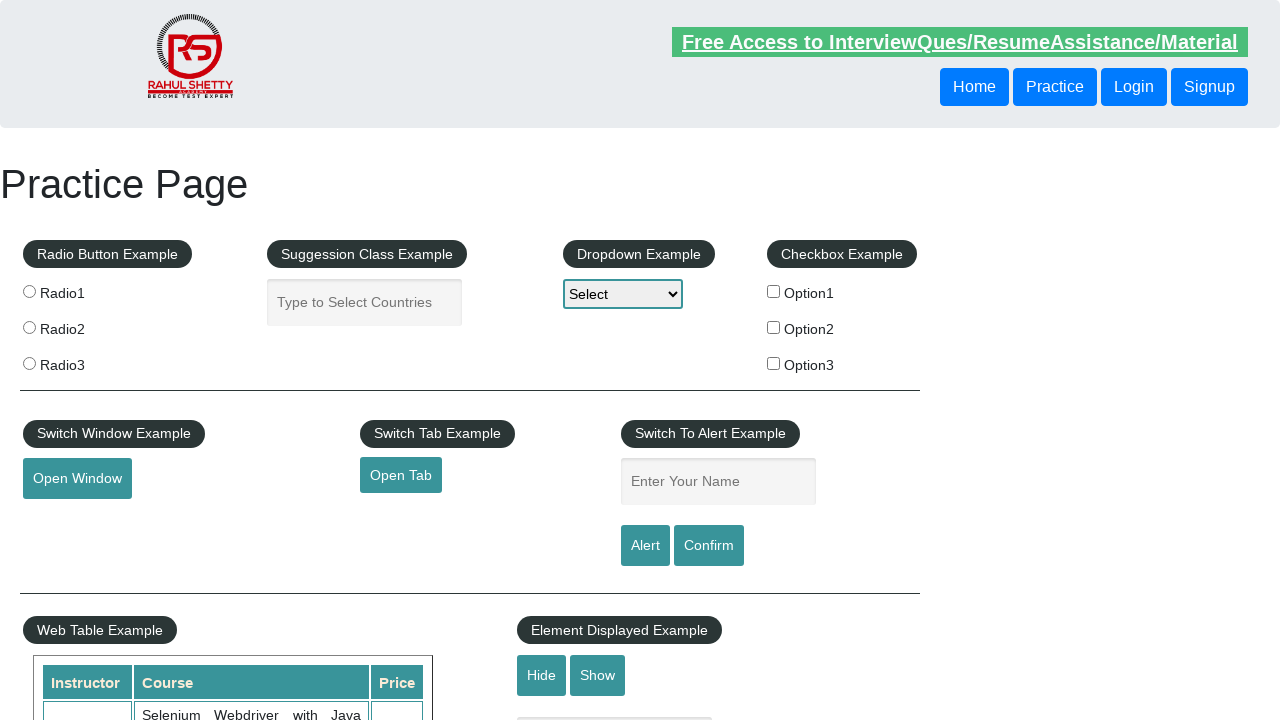

Checked link - Text: Dummy Content for Testing., URL: #
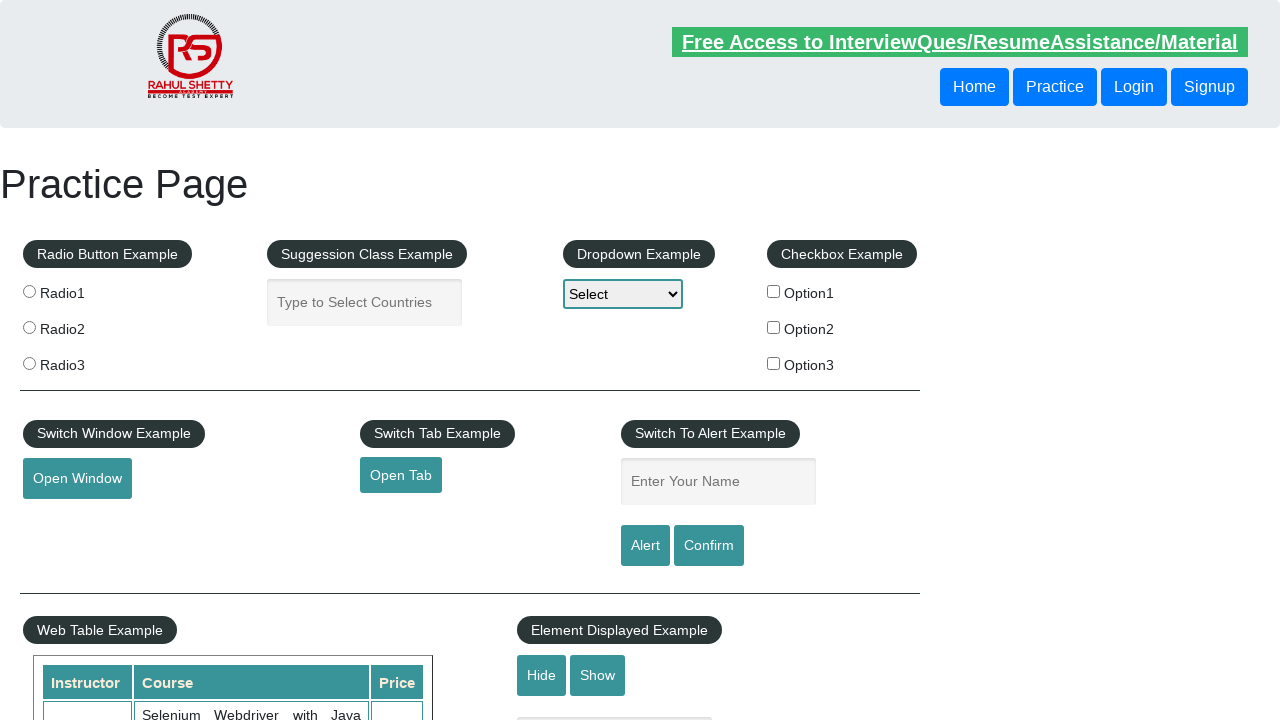

Retrieved href attribute from link
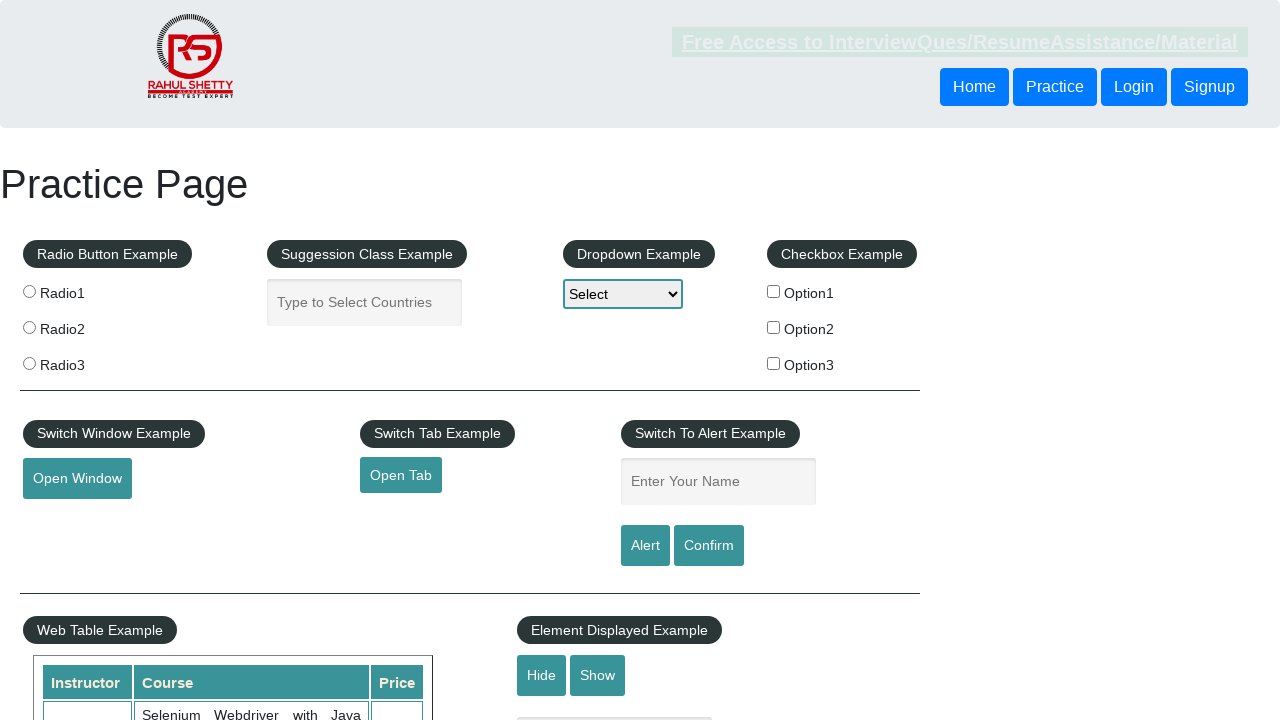

Checked link - Text: Dummy Content for Testing., URL: #
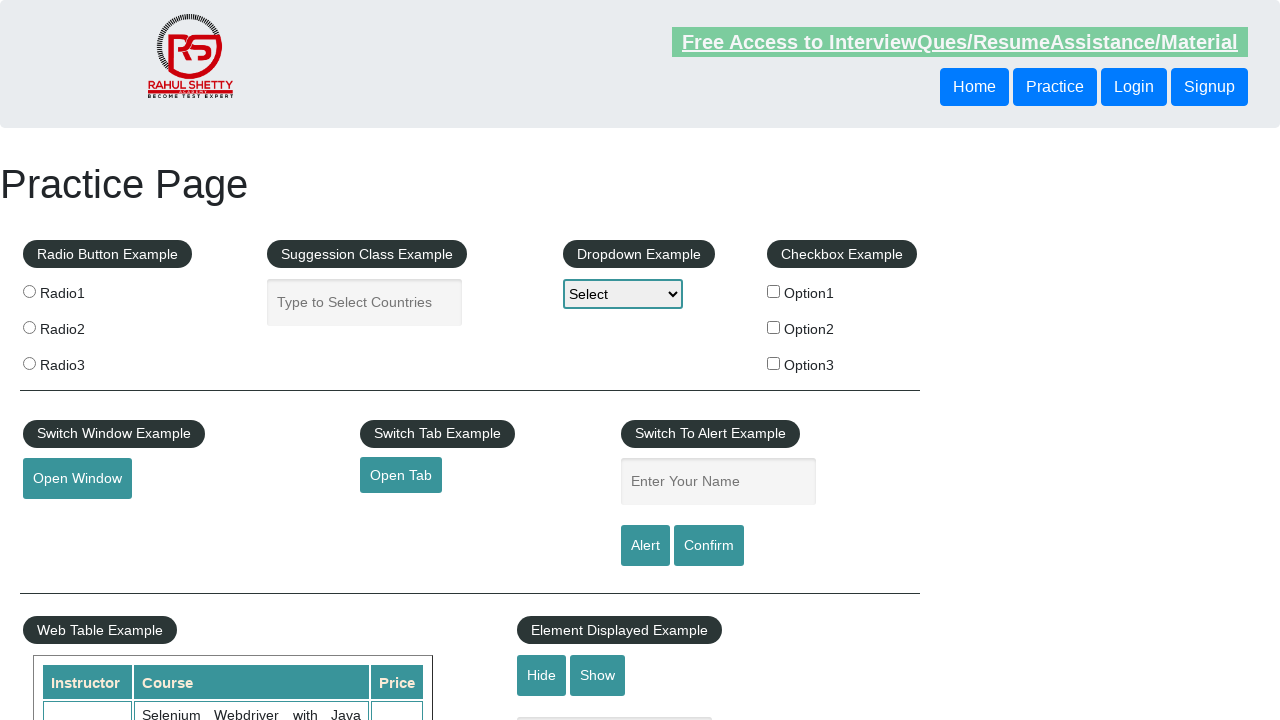

Retrieved href attribute from link
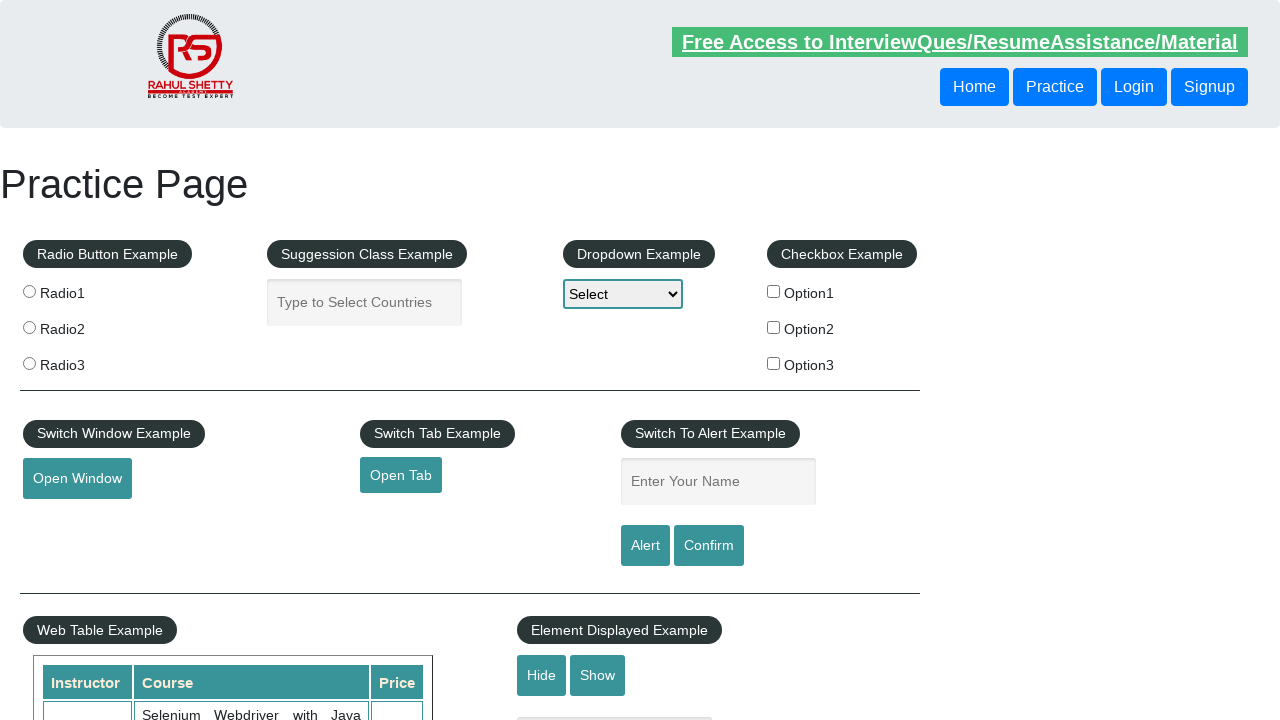

Checked link - Text: Contact info, URL: #
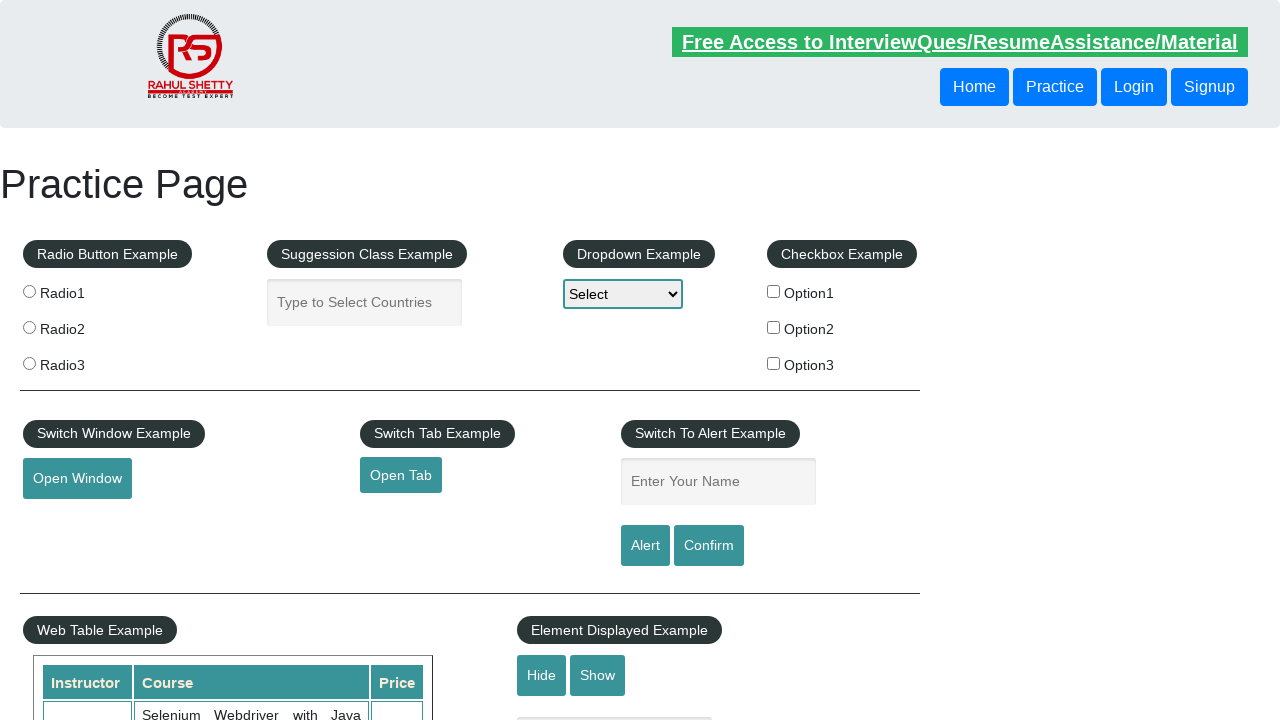

Retrieved href attribute from link
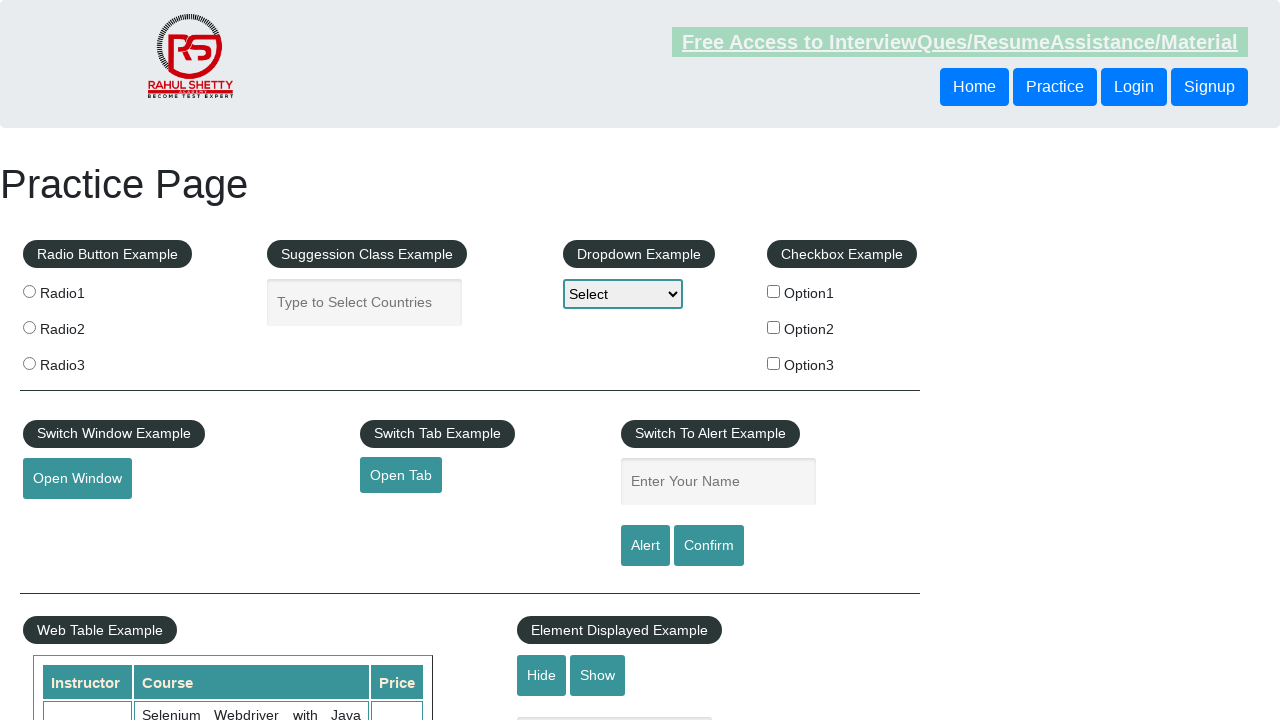

Checked link - Text: Dummy Content for Testing., URL: #
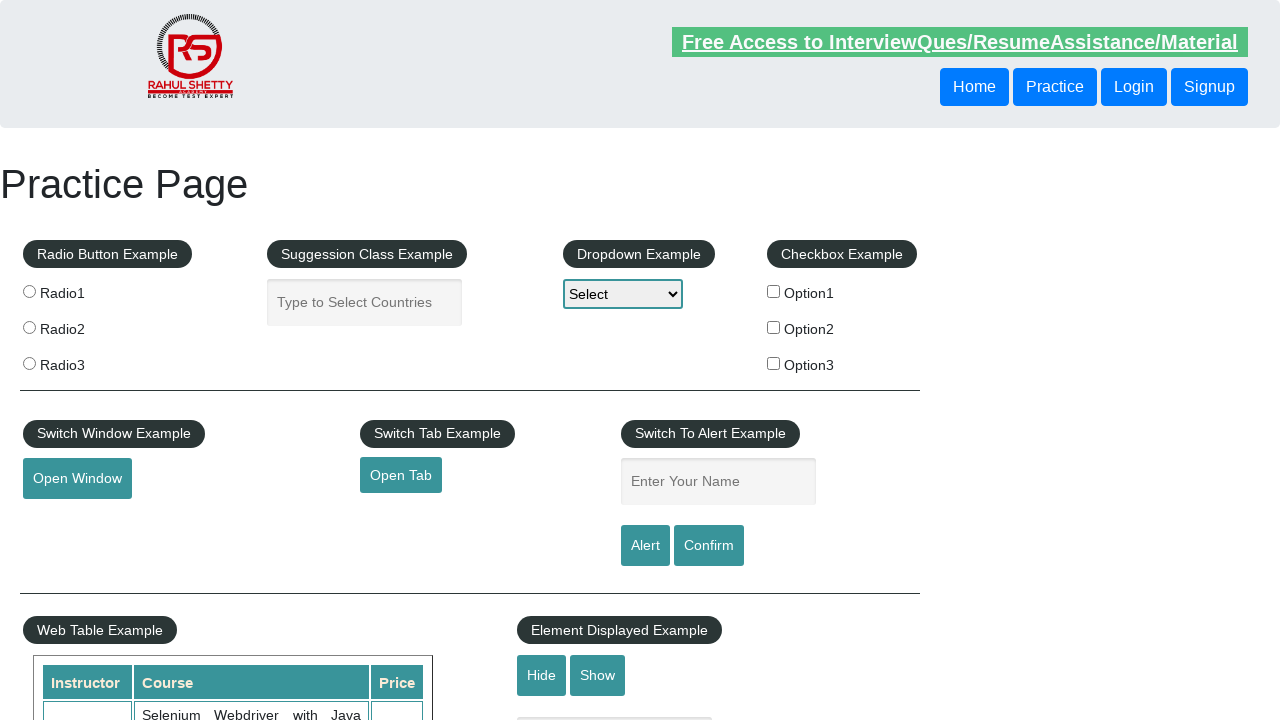

Retrieved href attribute from link
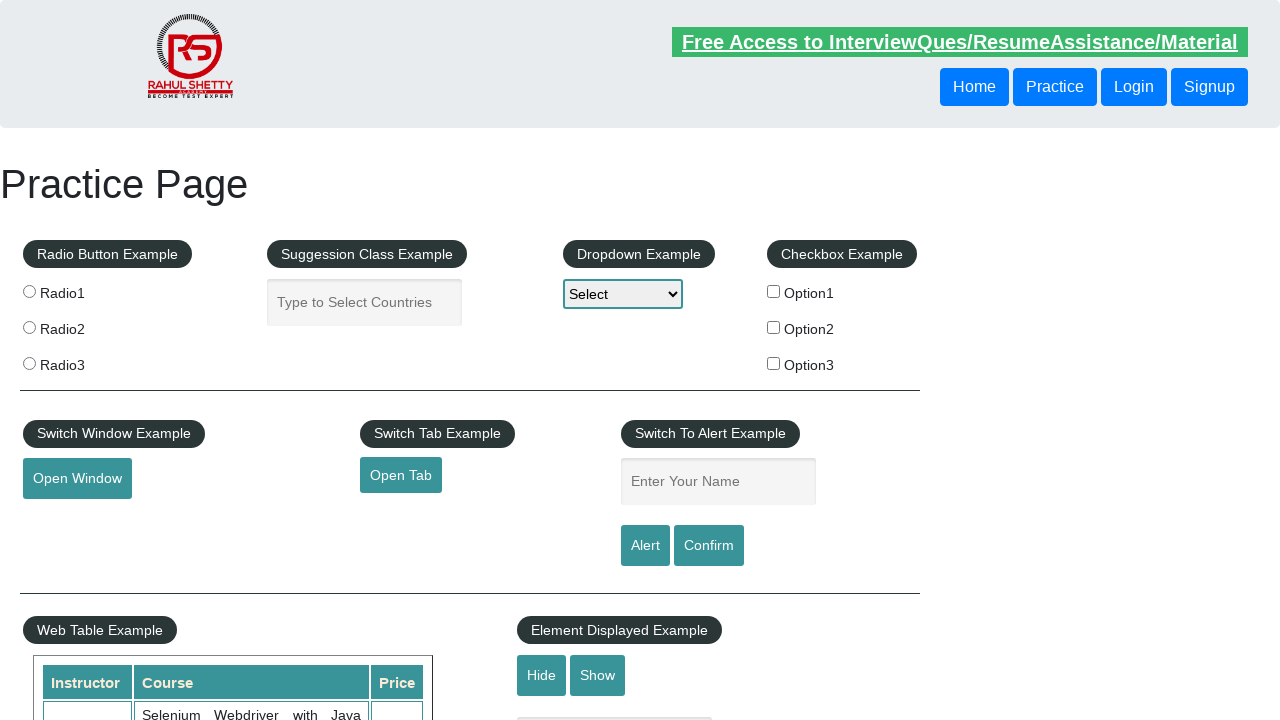

Checked link - Text: Dummy Content for Testing., URL: #
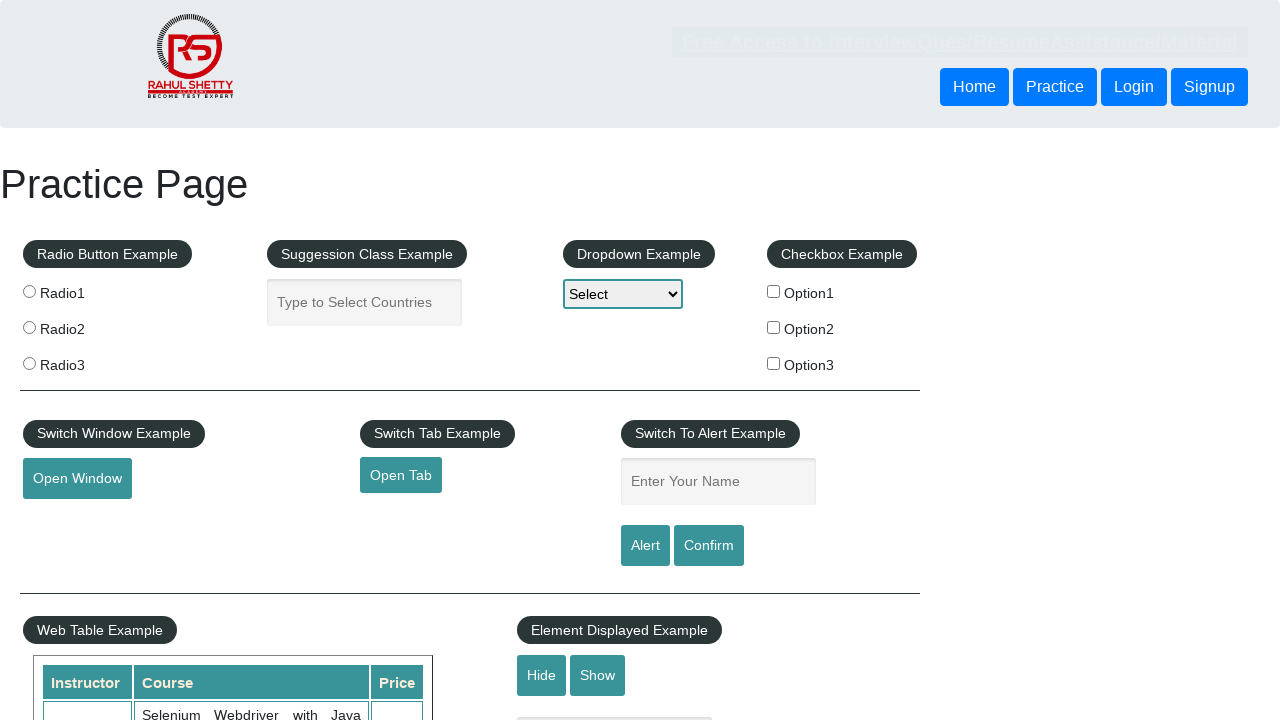

Retrieved href attribute from link
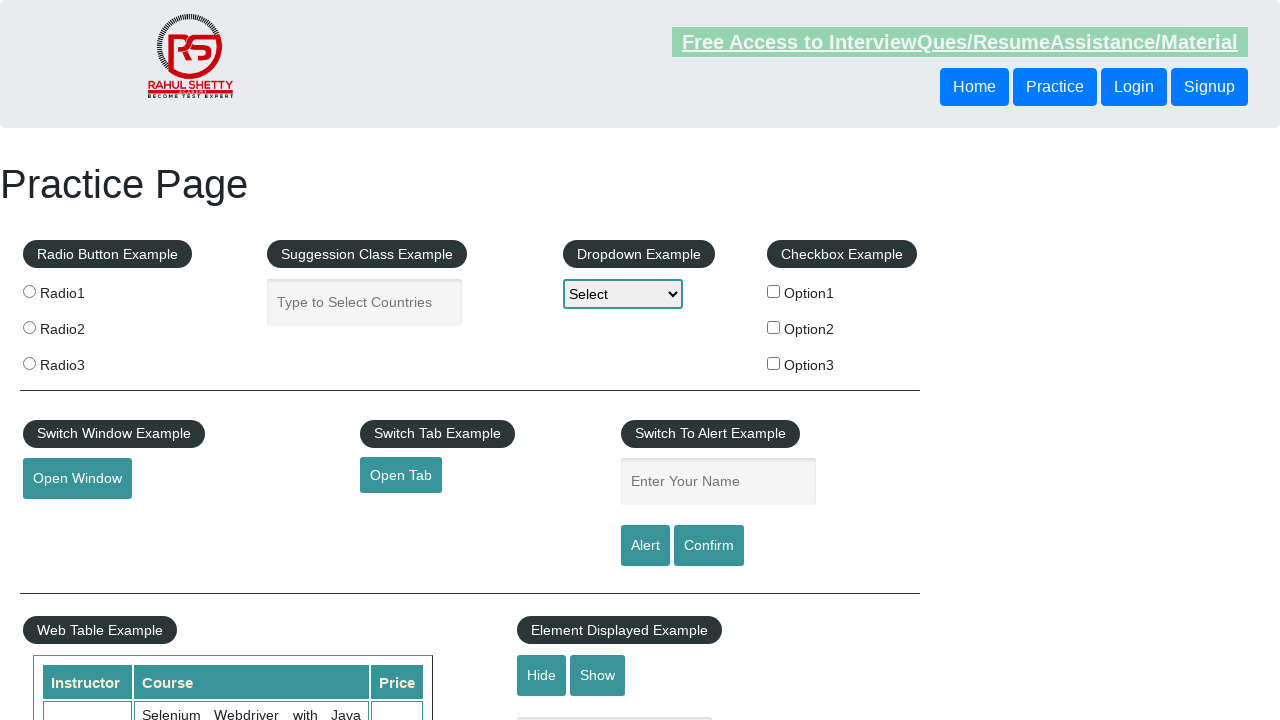

Checked link - Text: Dummy Content for Testing., URL: #
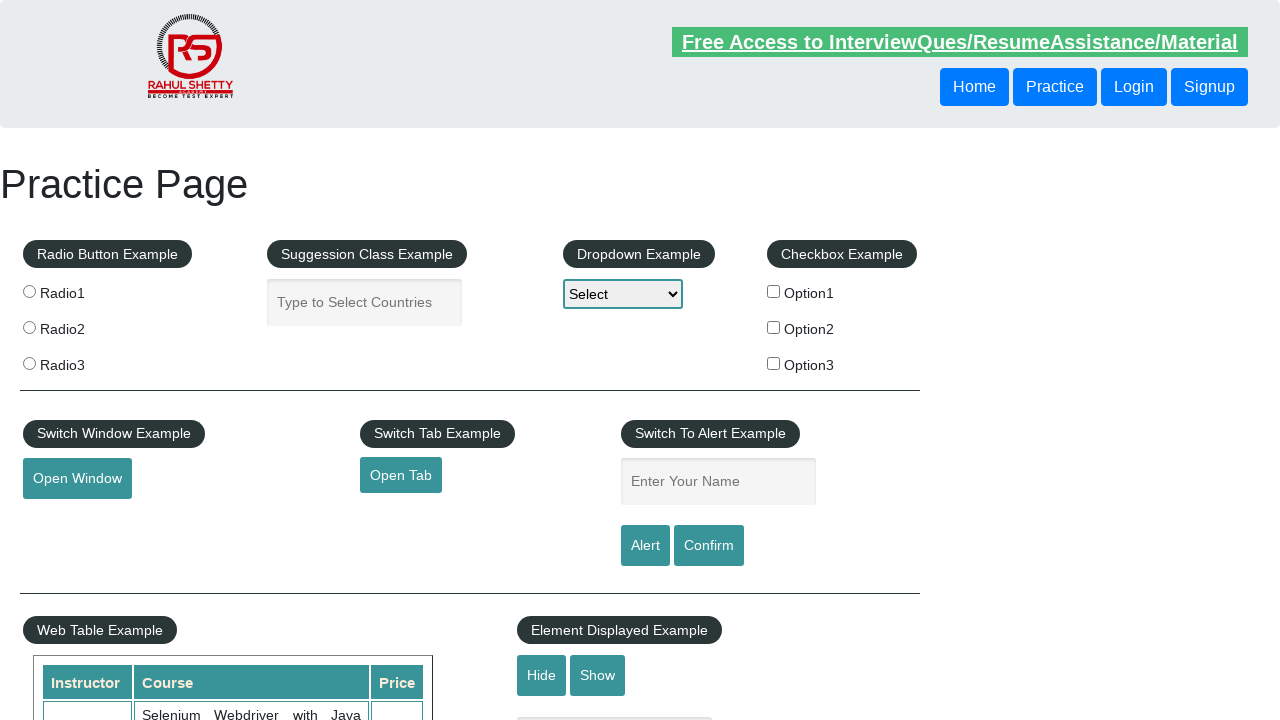

Retrieved href attribute from link
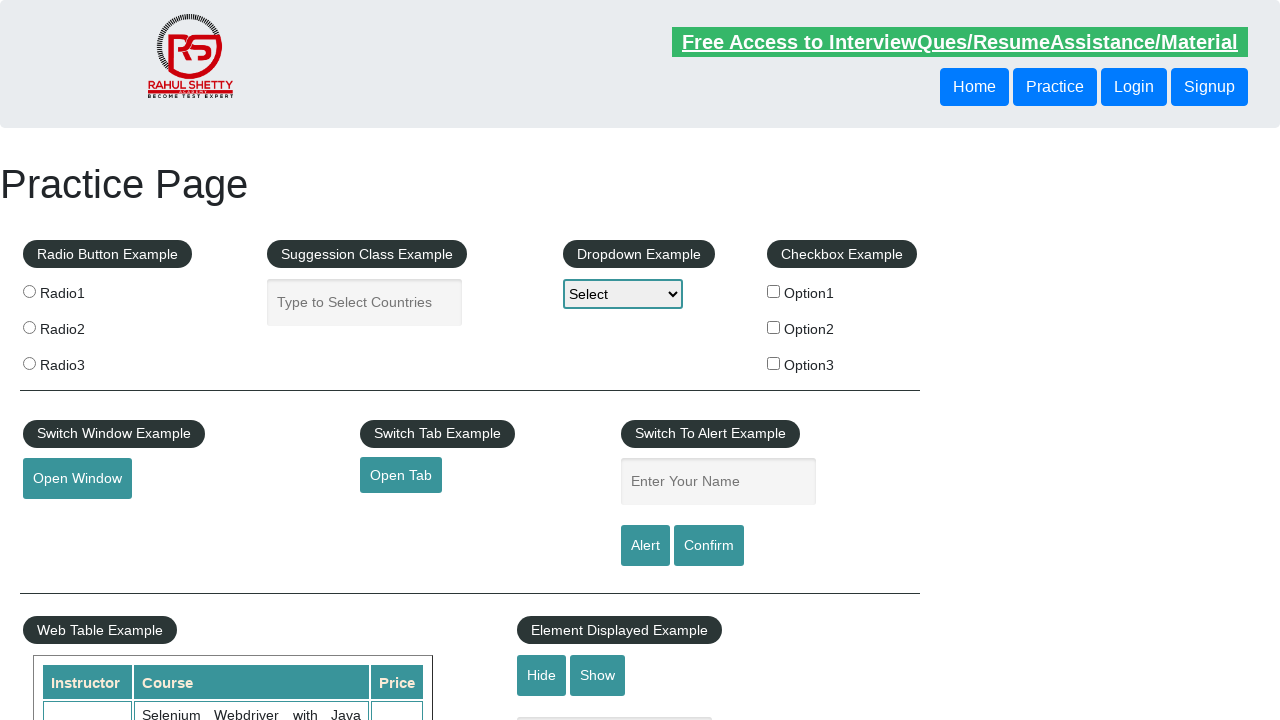

Checked link - Text: Dummy Content for Testing., URL: #
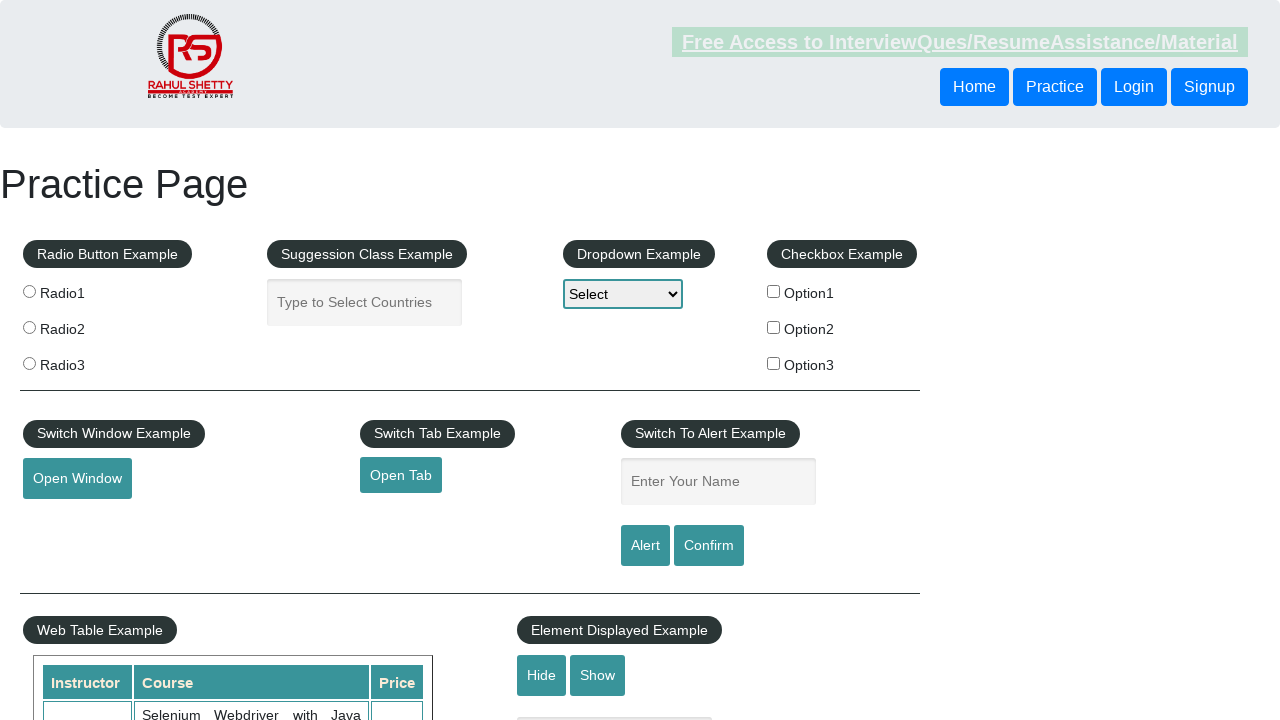

Retrieved href attribute from link
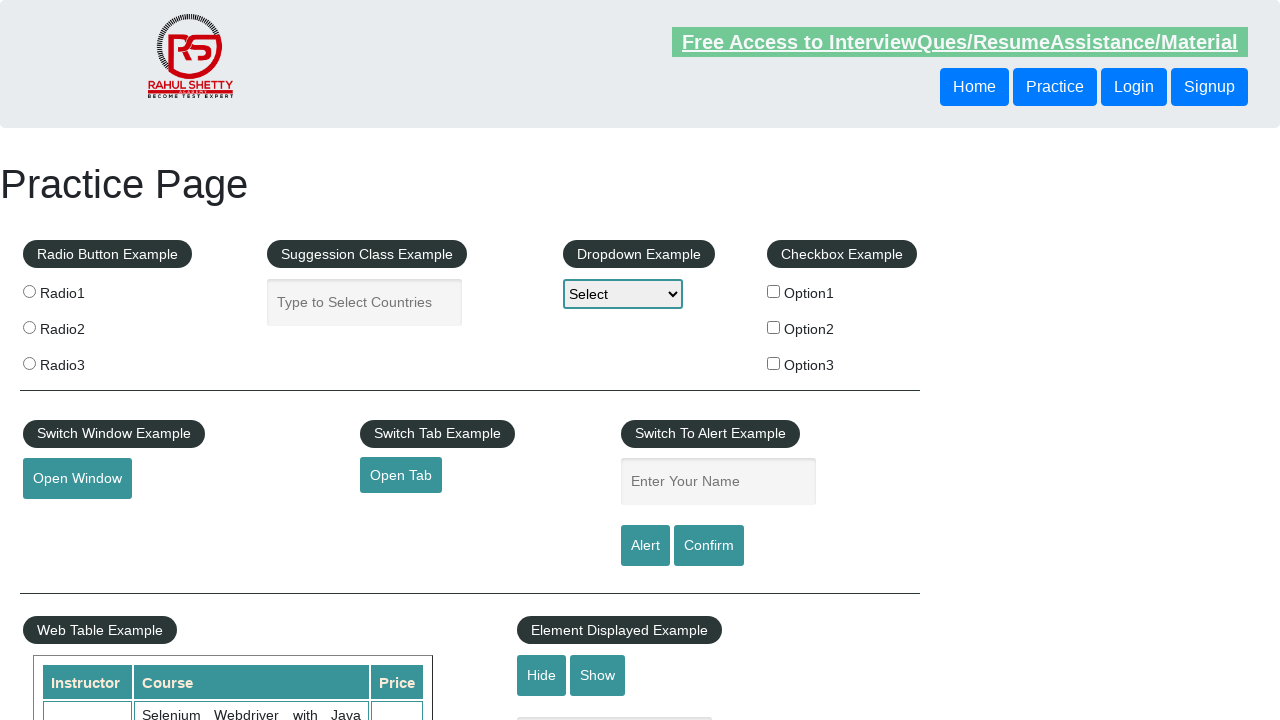

Checked link - Text: Social Media, URL: #
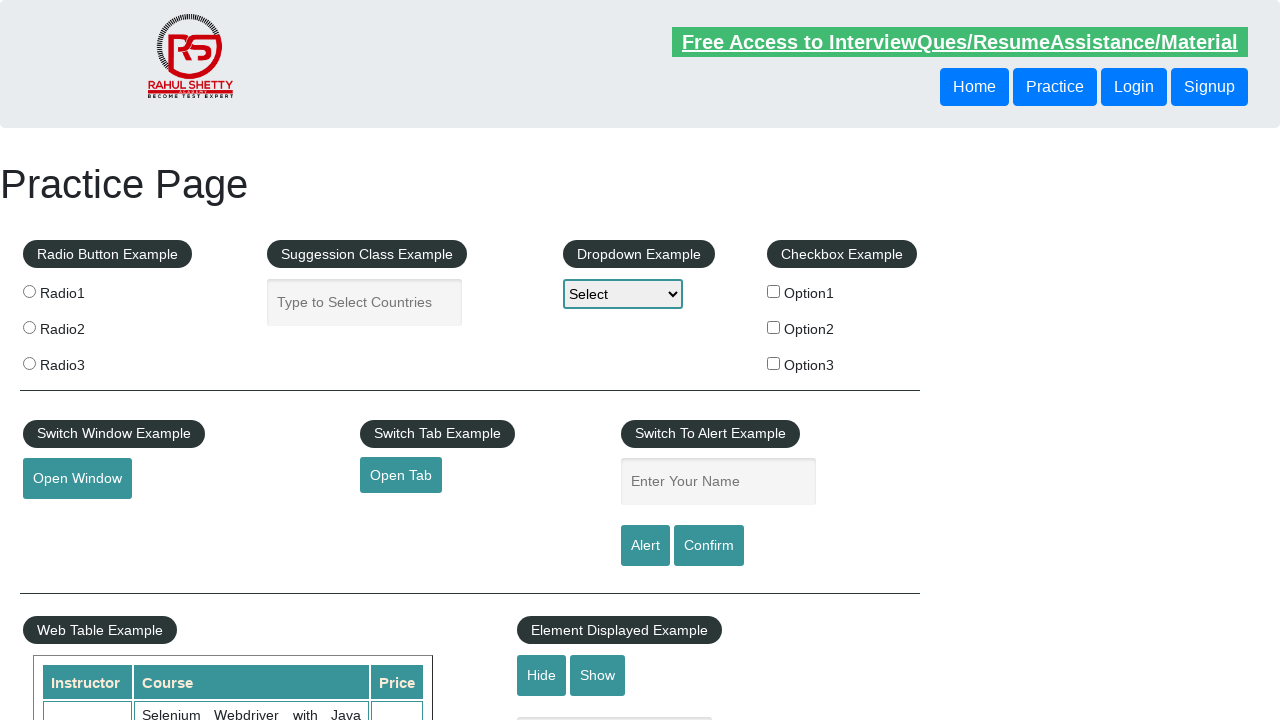

Retrieved href attribute from link
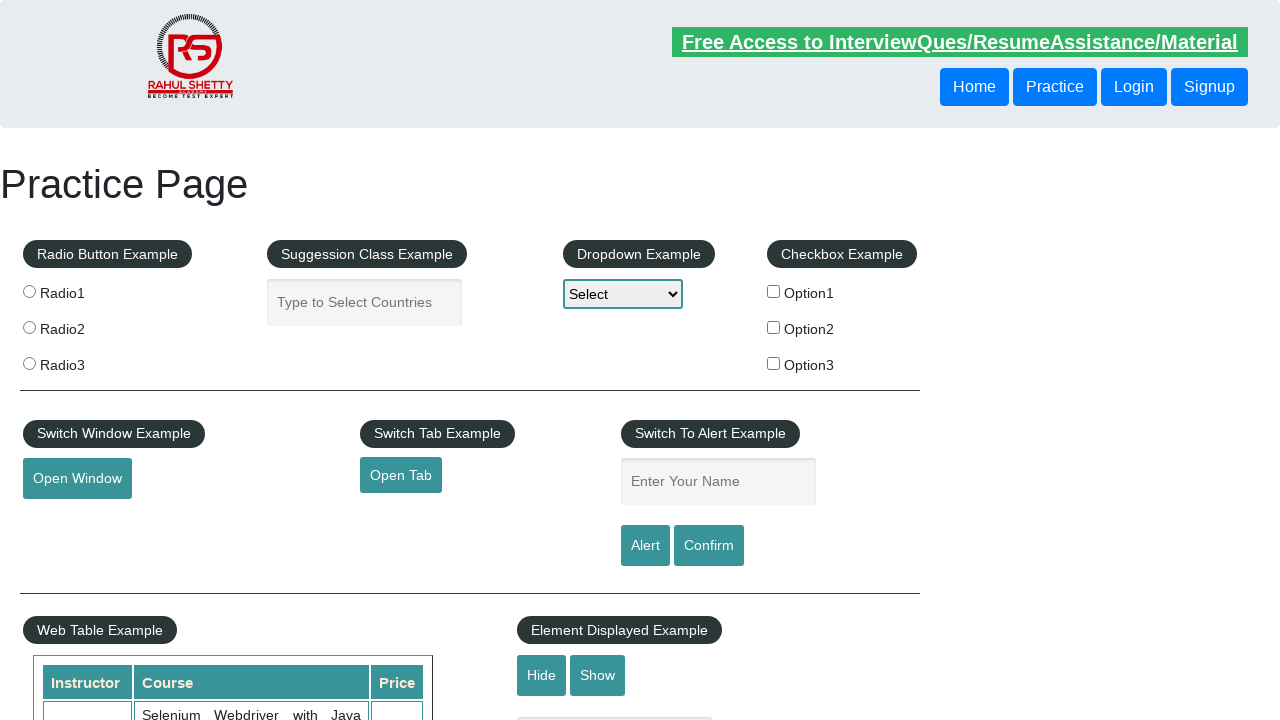

Checked link - Text: Facebook, URL: #
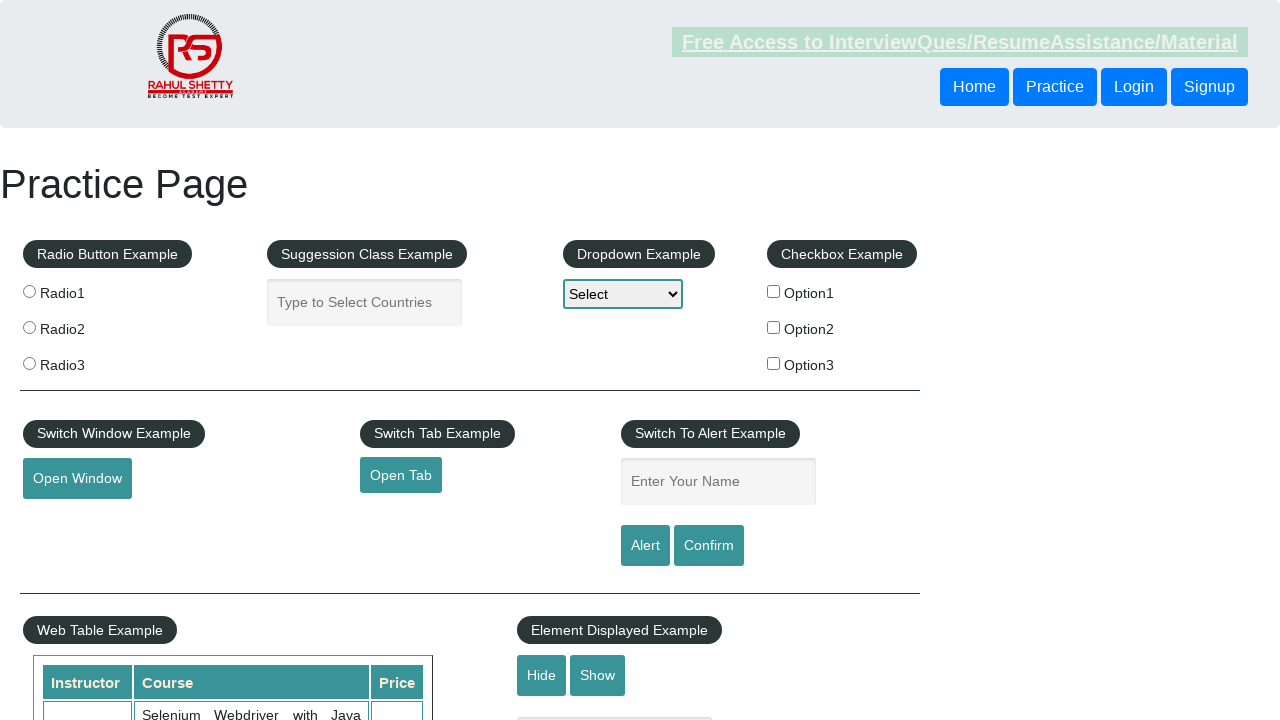

Retrieved href attribute from link
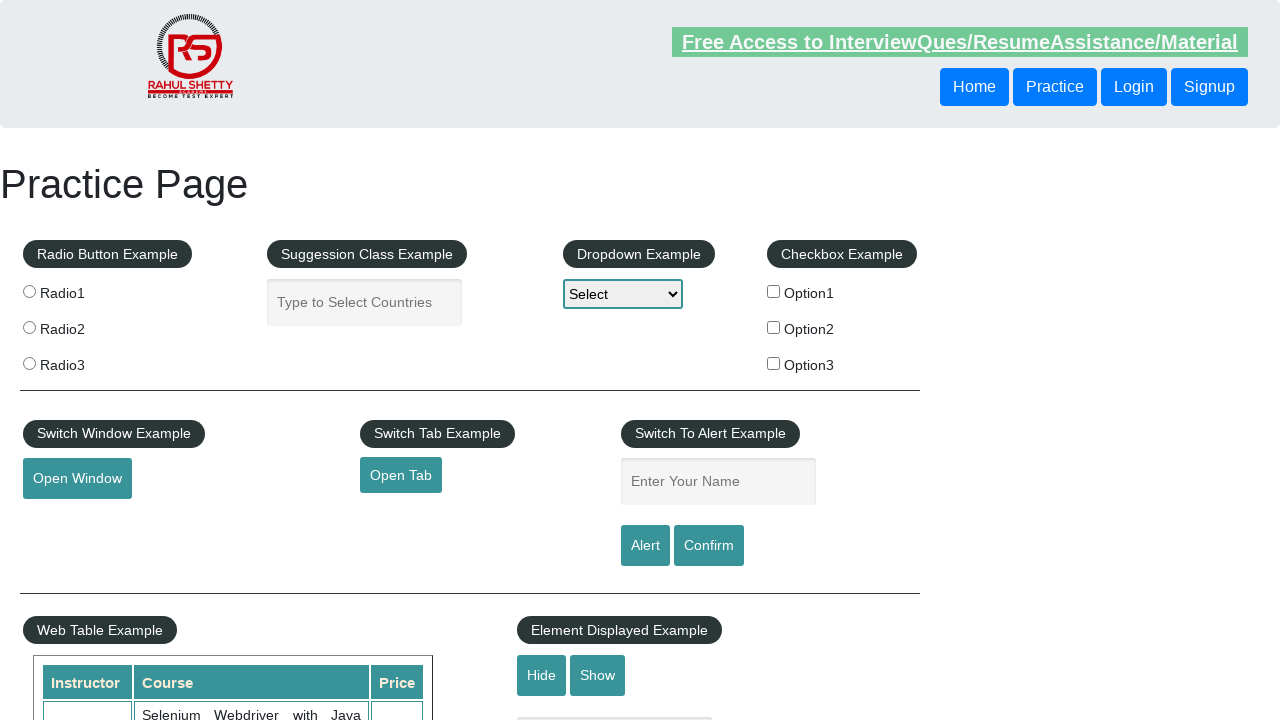

Checked link - Text: Twitter, URL: #
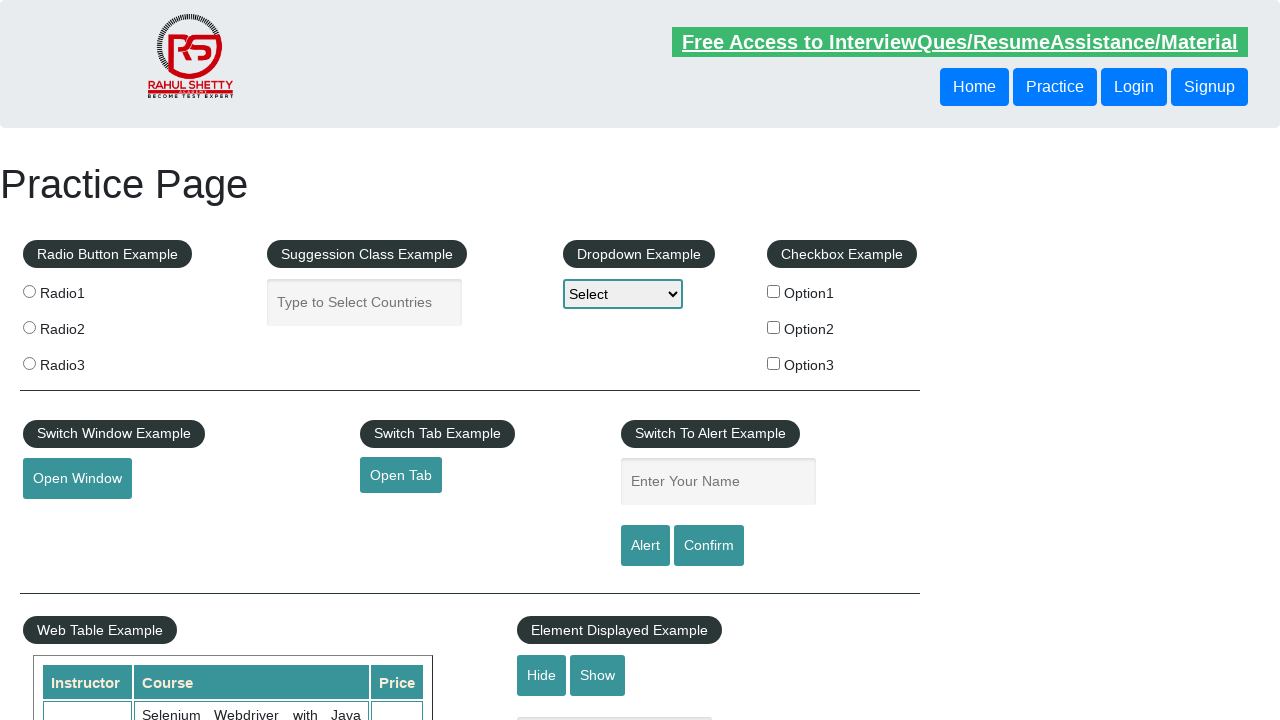

Retrieved href attribute from link
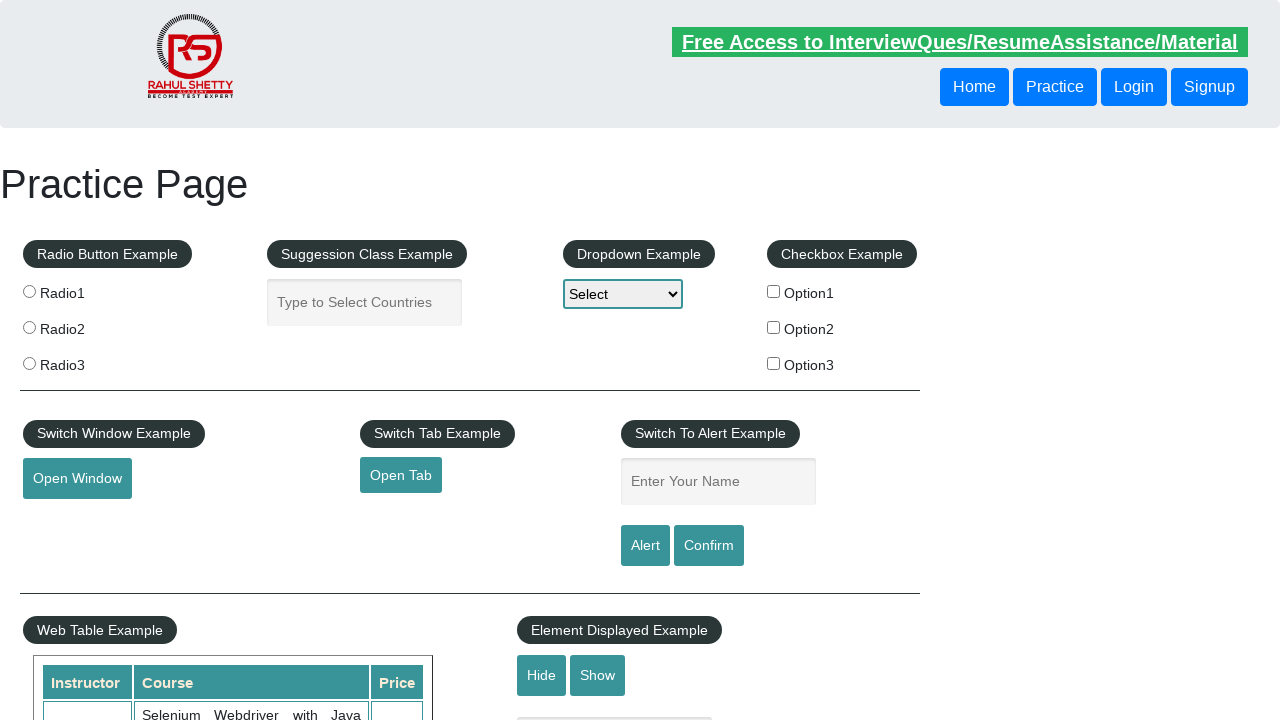

Checked link - Text: Google+, URL: #
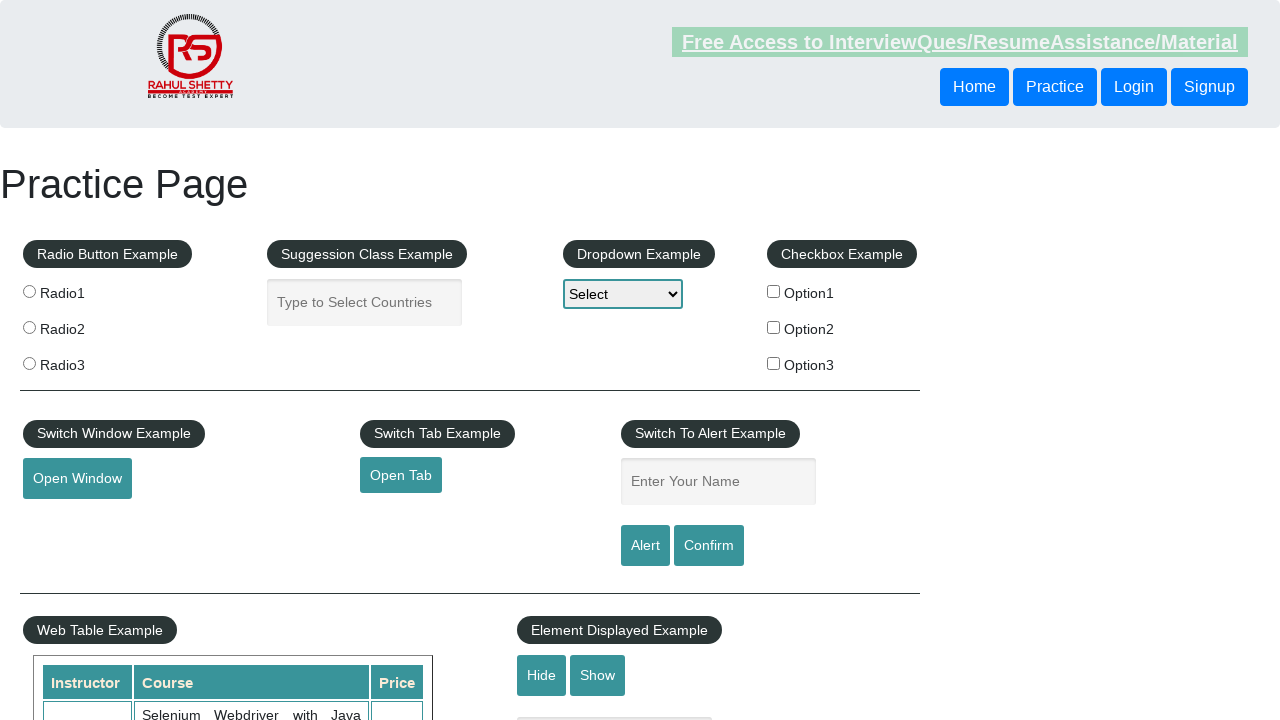

Retrieved href attribute from link
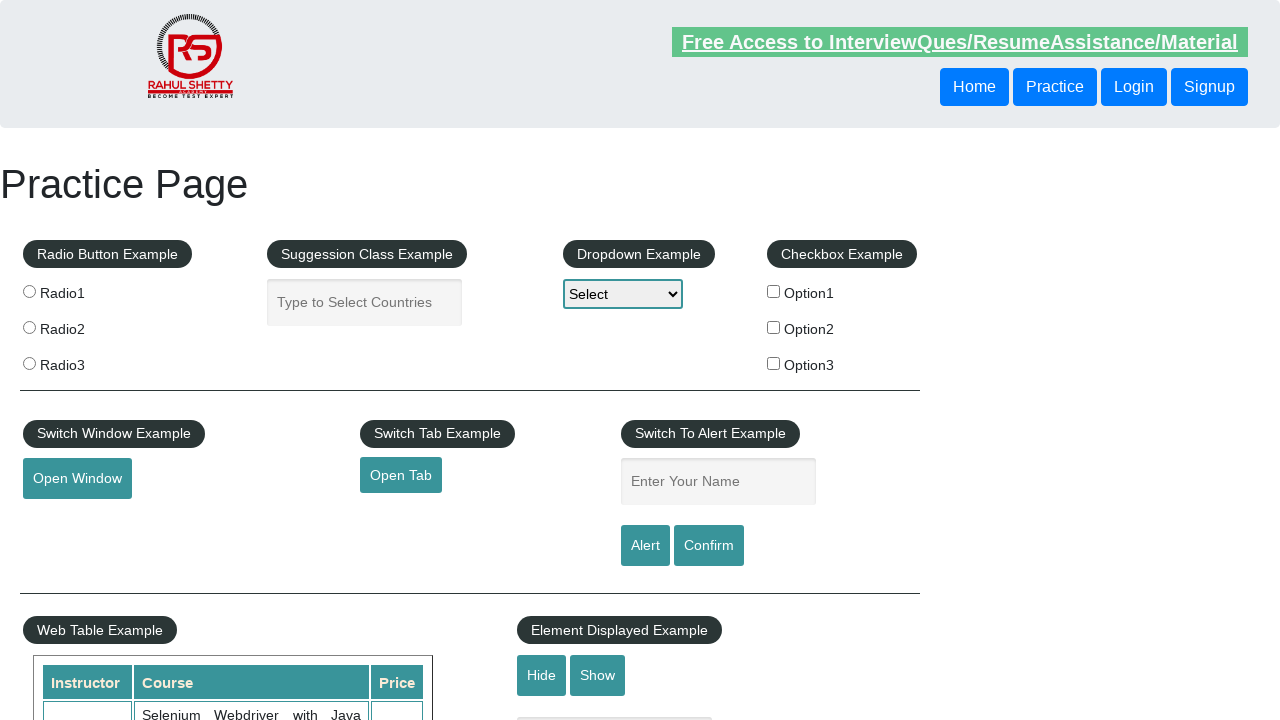

Checked link - Text: Youtube, URL: #
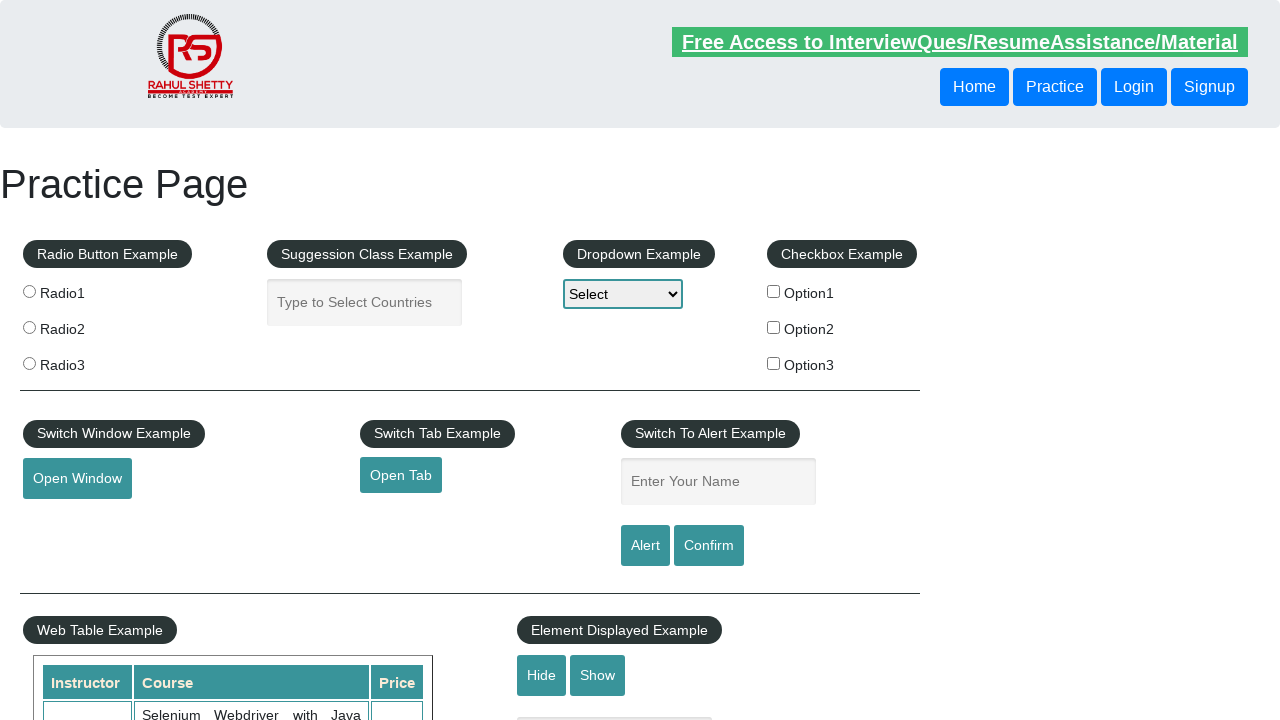

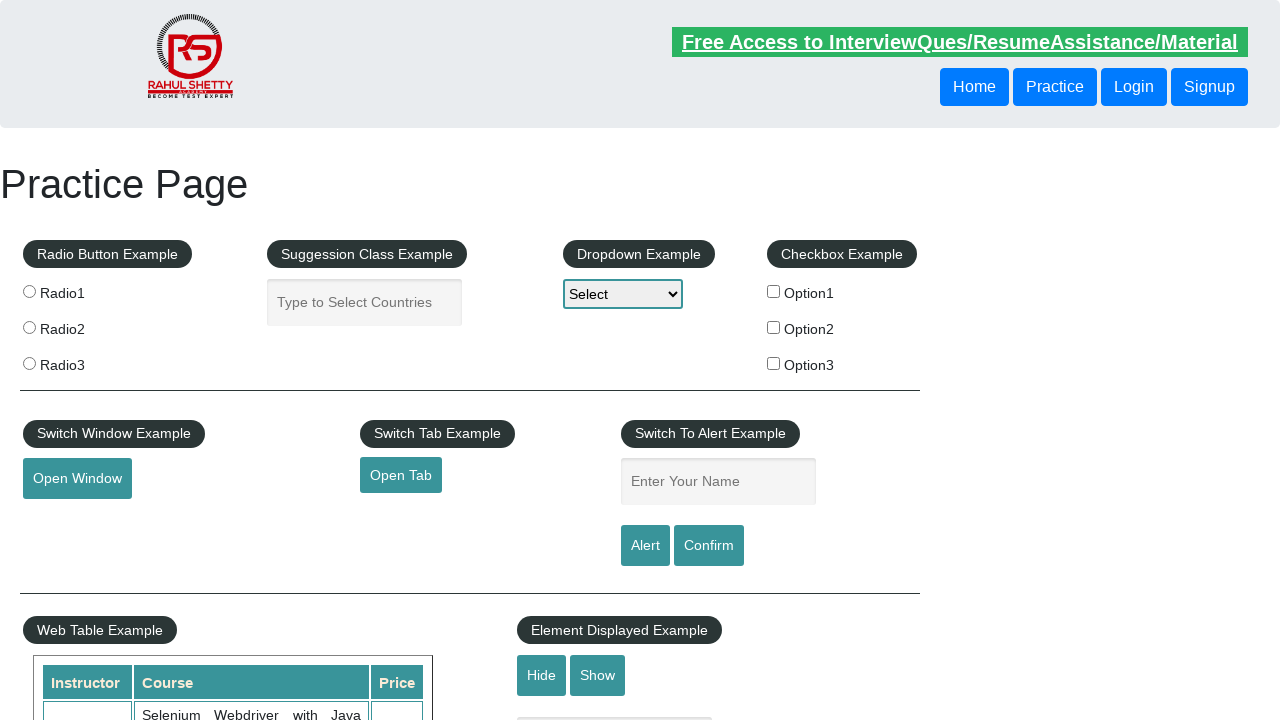